Tests the complete flight booking flow on BlazeDemo by selecting departure/destination cities, choosing a flight, filling in passenger and payment details, and completing the purchase. The test performs two separate booking flows and then navigates through various site links.

Starting URL: https://blazedemo.com/

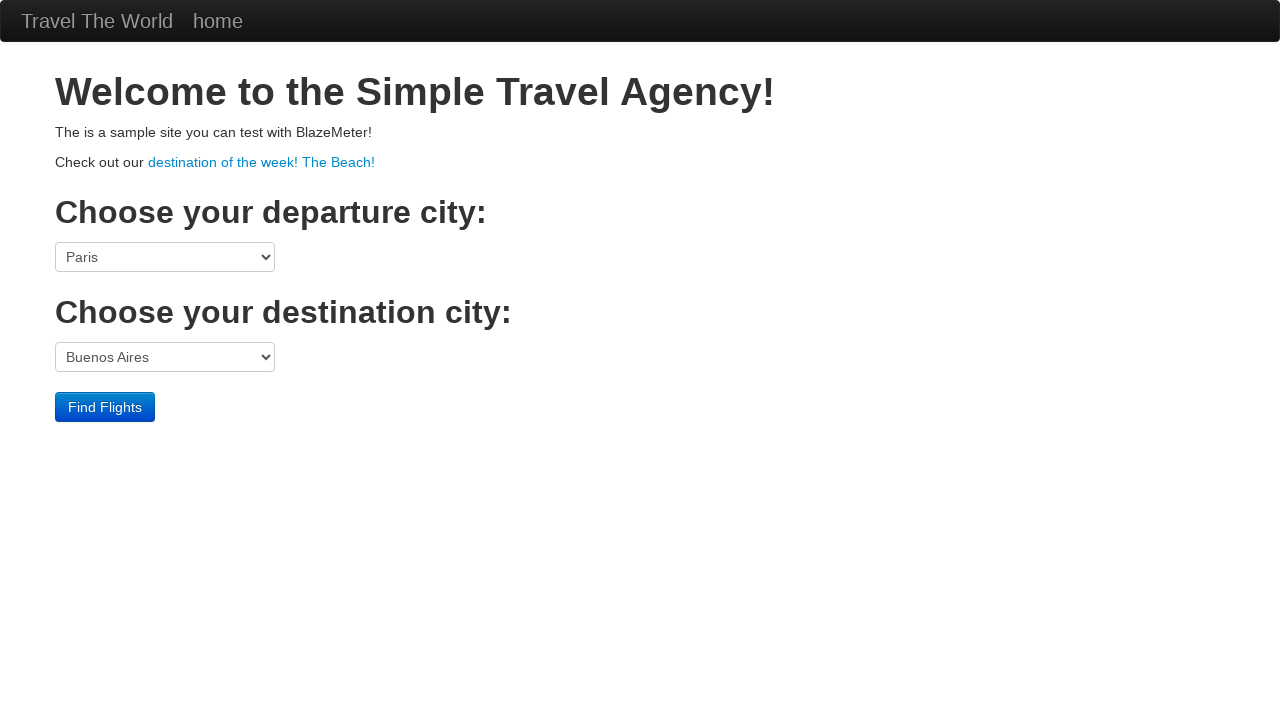

Clicked departure port dropdown at (165, 257) on select[name='fromPort']
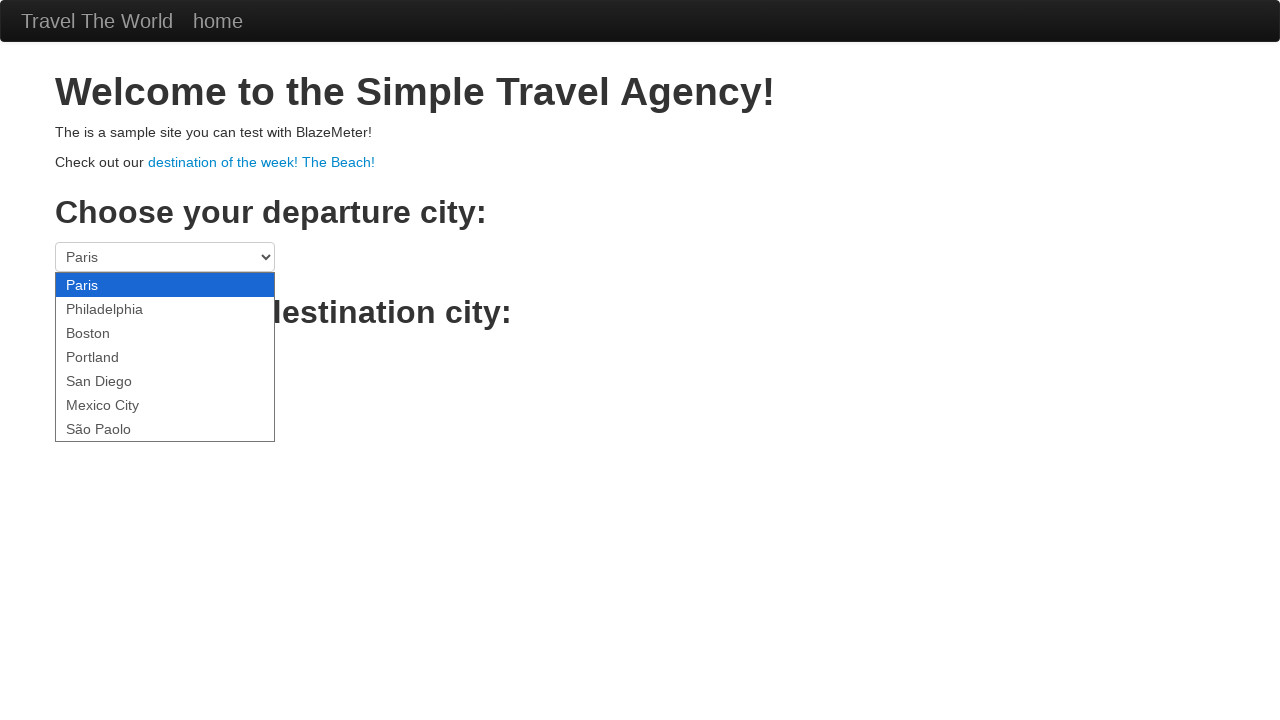

Selected Boston as departure city on select[name='fromPort']
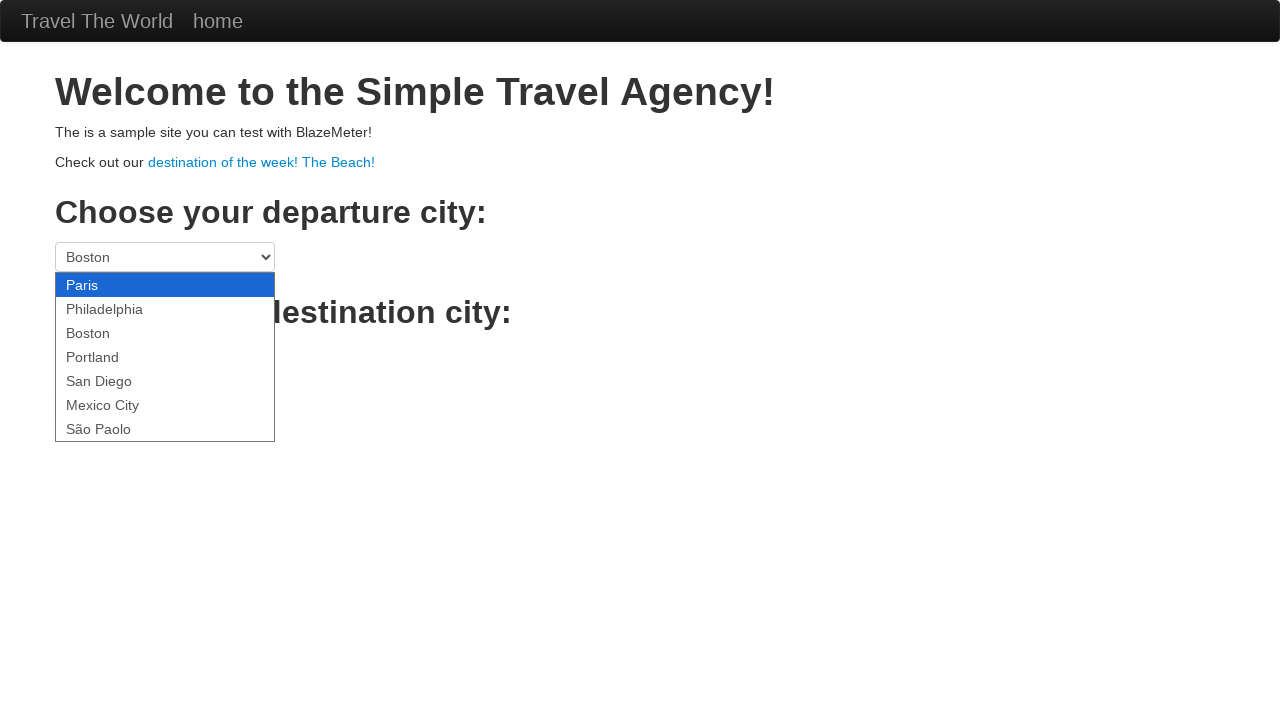

Clicked destination port dropdown at (165, 357) on select[name='toPort']
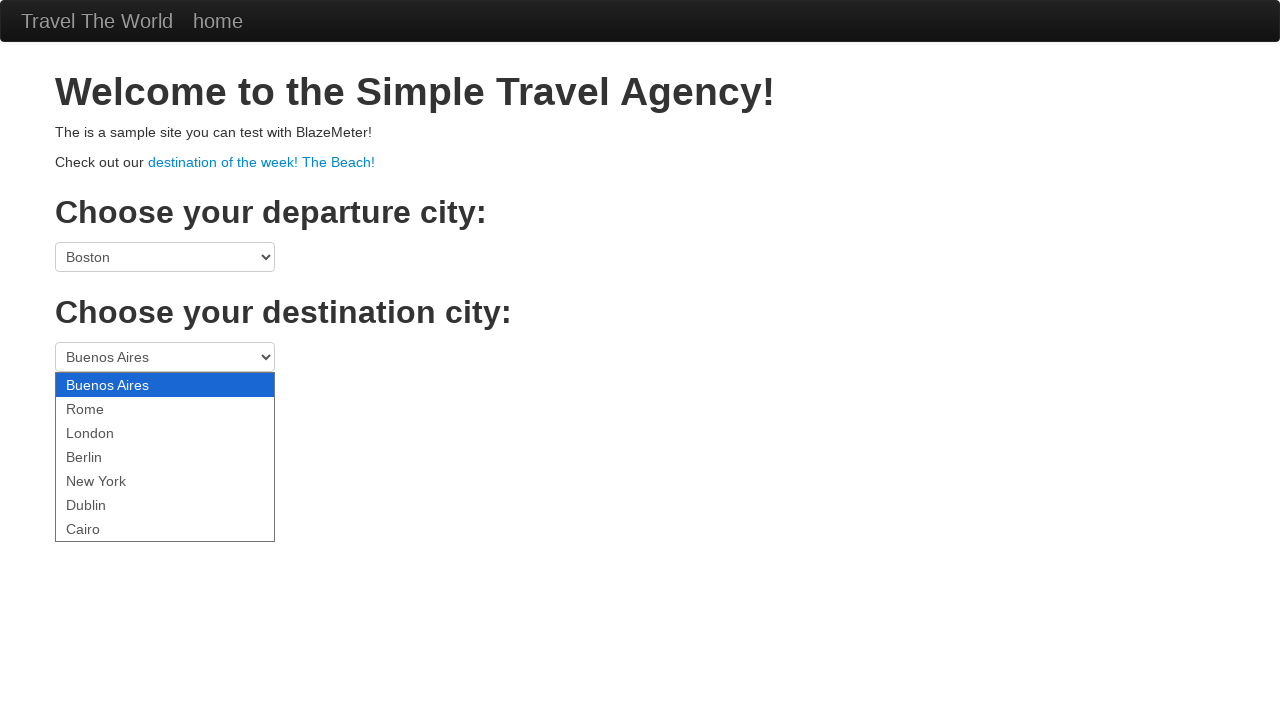

Selected Rome as destination city on select[name='toPort']
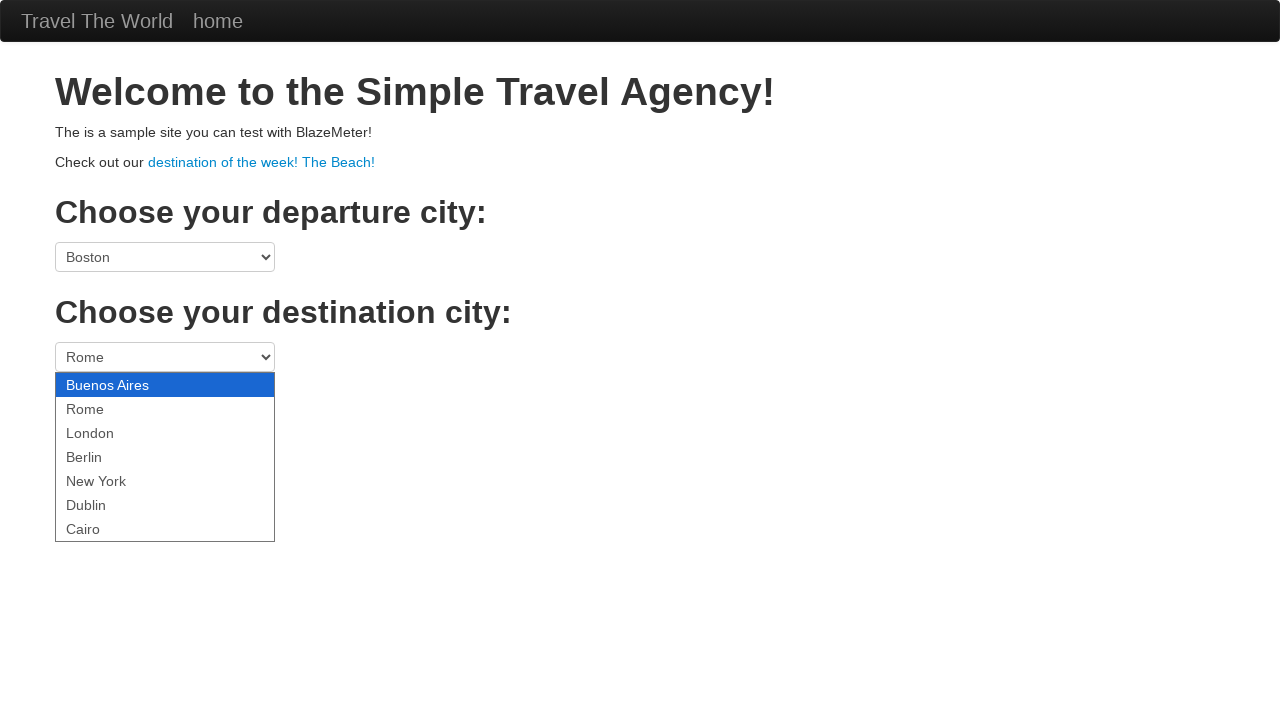

Clicked search button to find flights from Boston to Rome at (105, 407) on .btn-primary
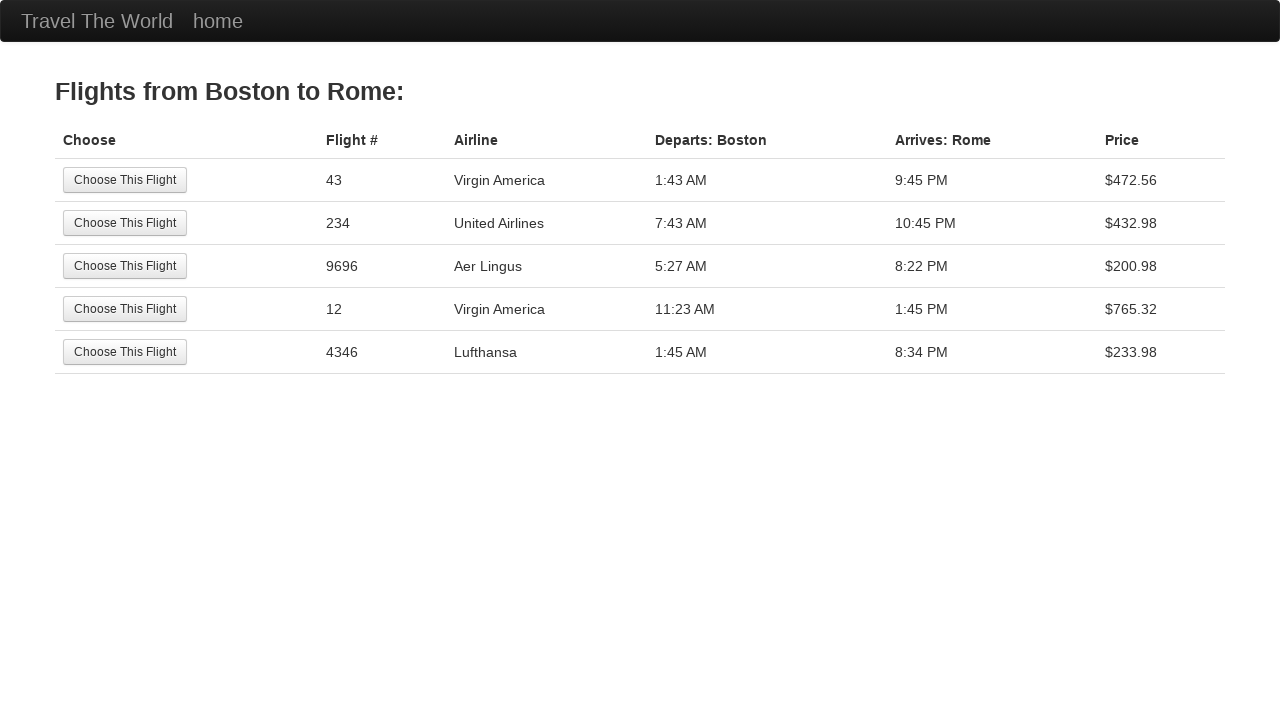

Selected first flight option at (125, 180) on tr:nth-child(1) .btn
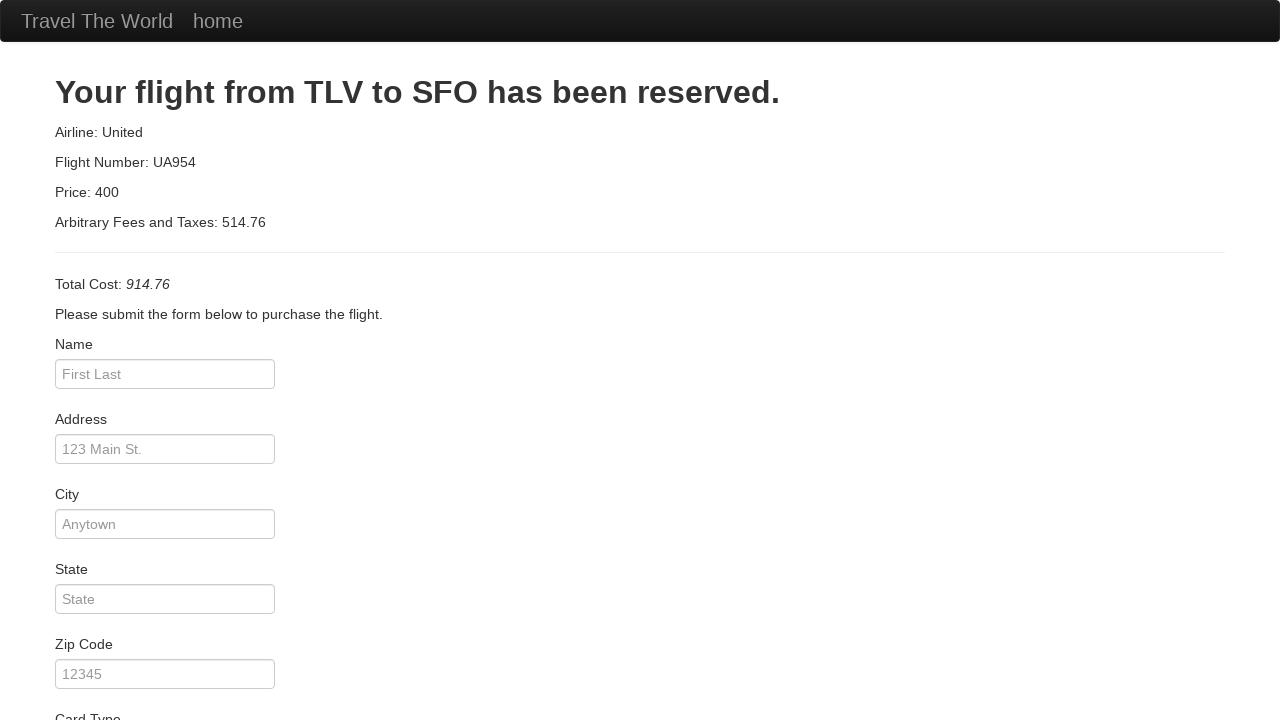

Clicked passenger name field at (165, 374) on #inputName
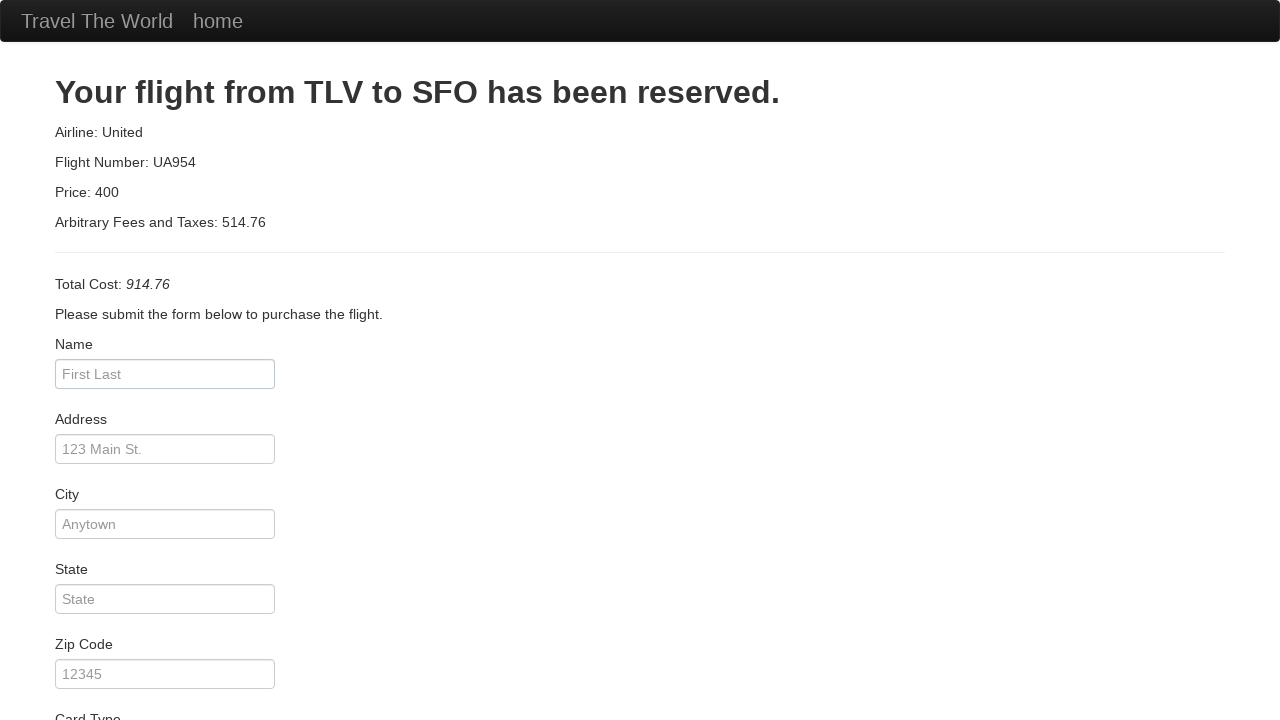

Entered passenger name 'Bob Jones' on #inputName
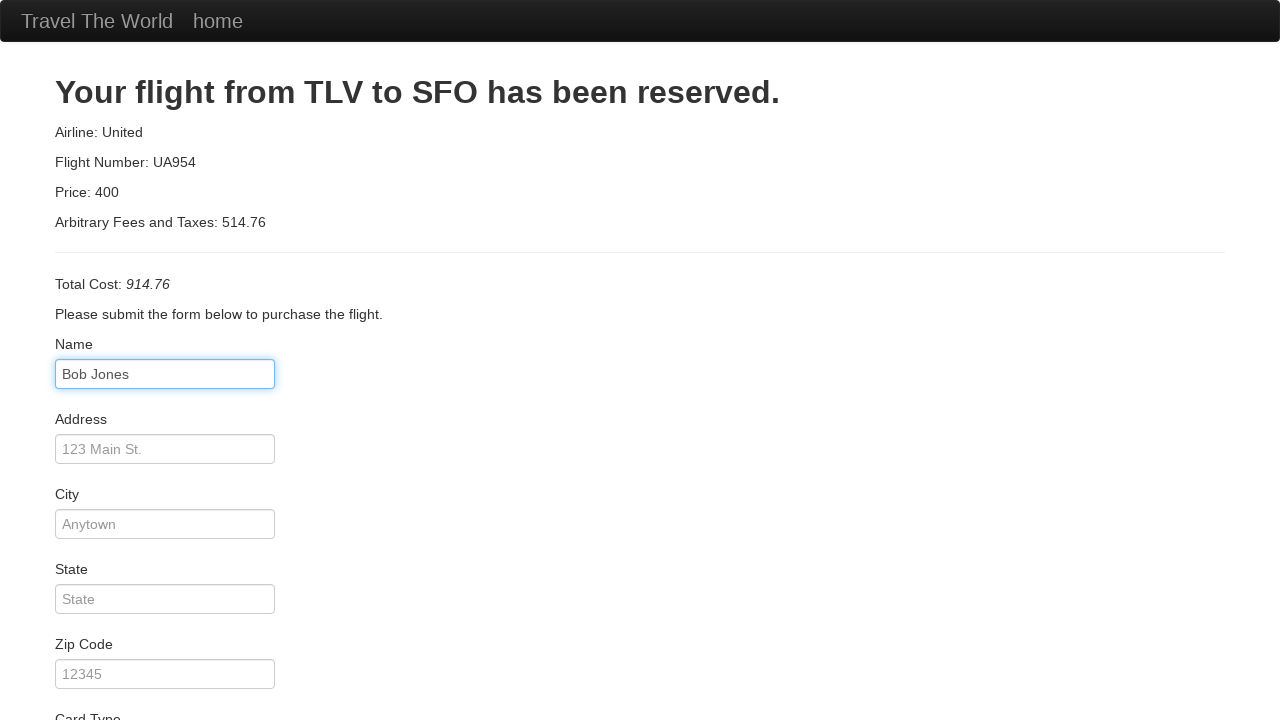

Clicked address field at (165, 449) on #address
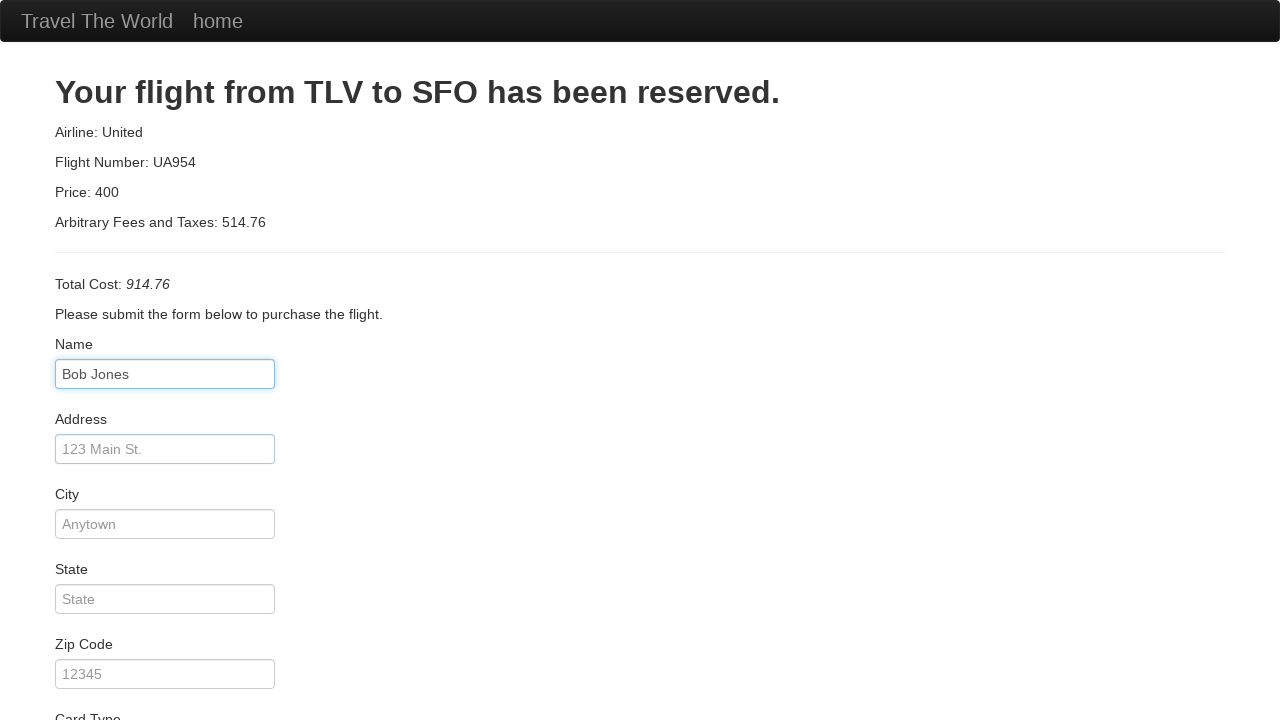

Entered address '456 Main St' on #address
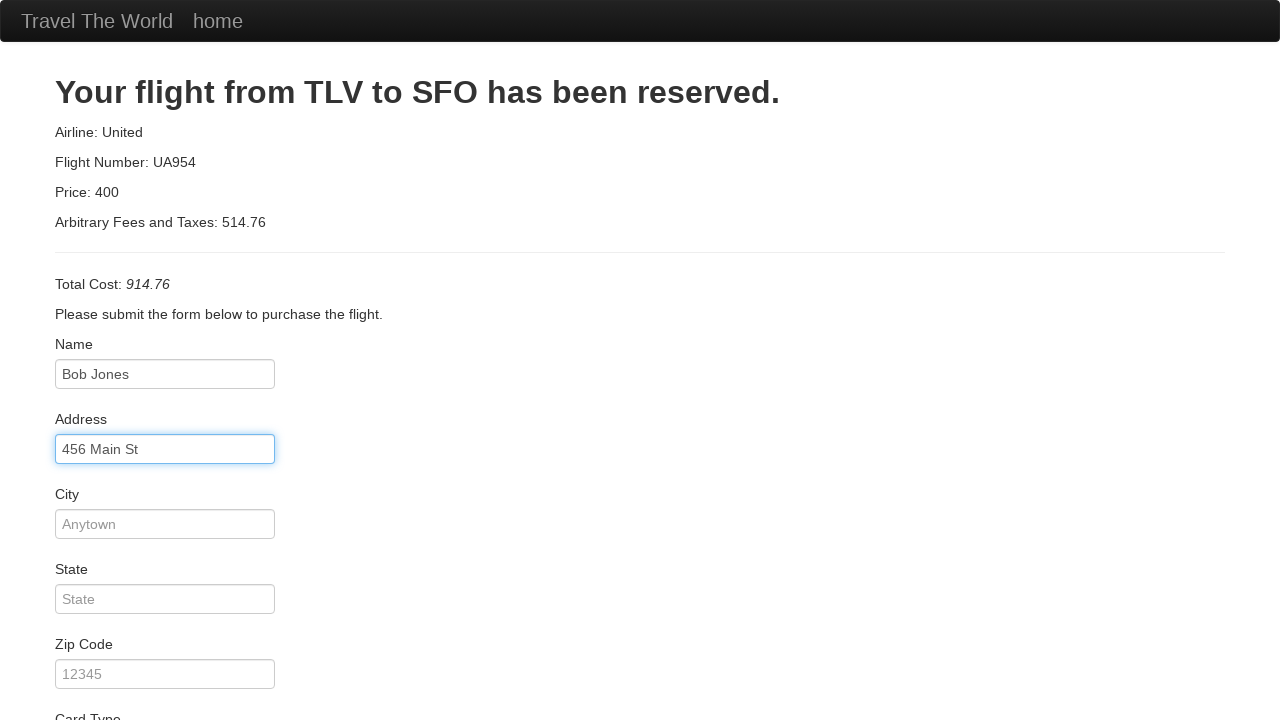

Clicked city field at (165, 524) on #city
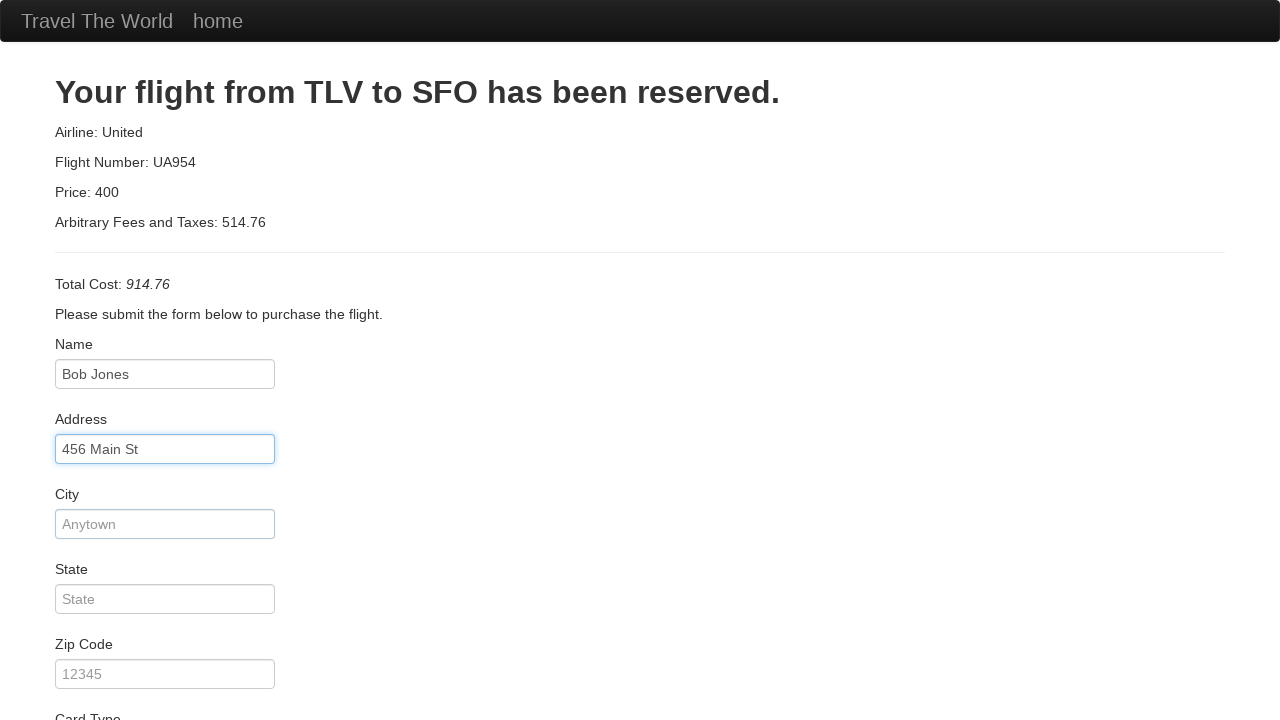

Entered city 'Atown' on #city
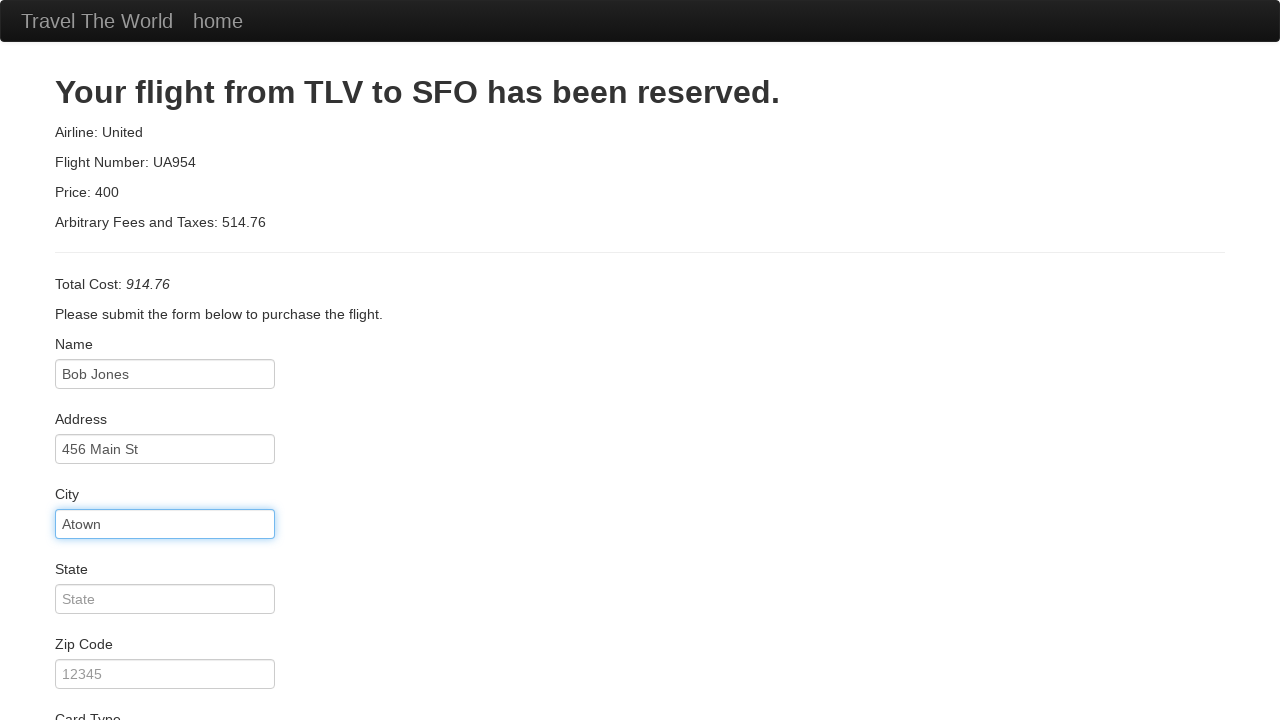

Clicked state field at (165, 599) on #state
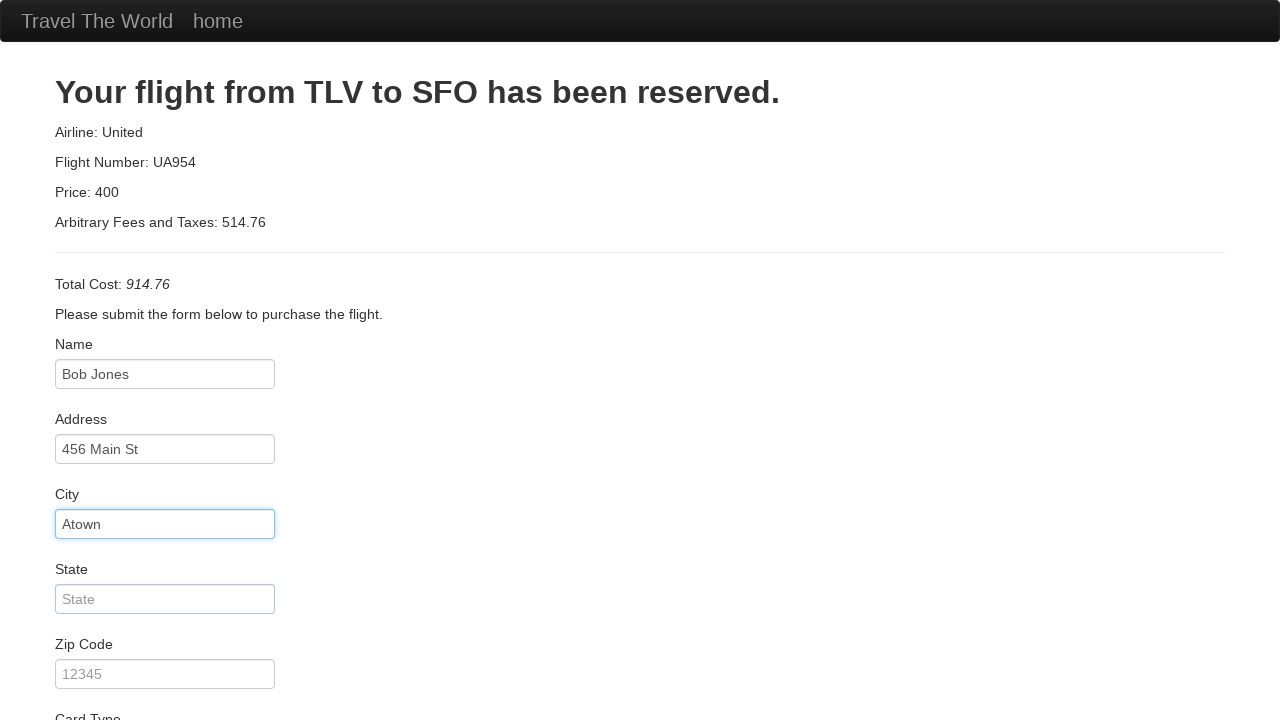

Entered state 'NA' on #state
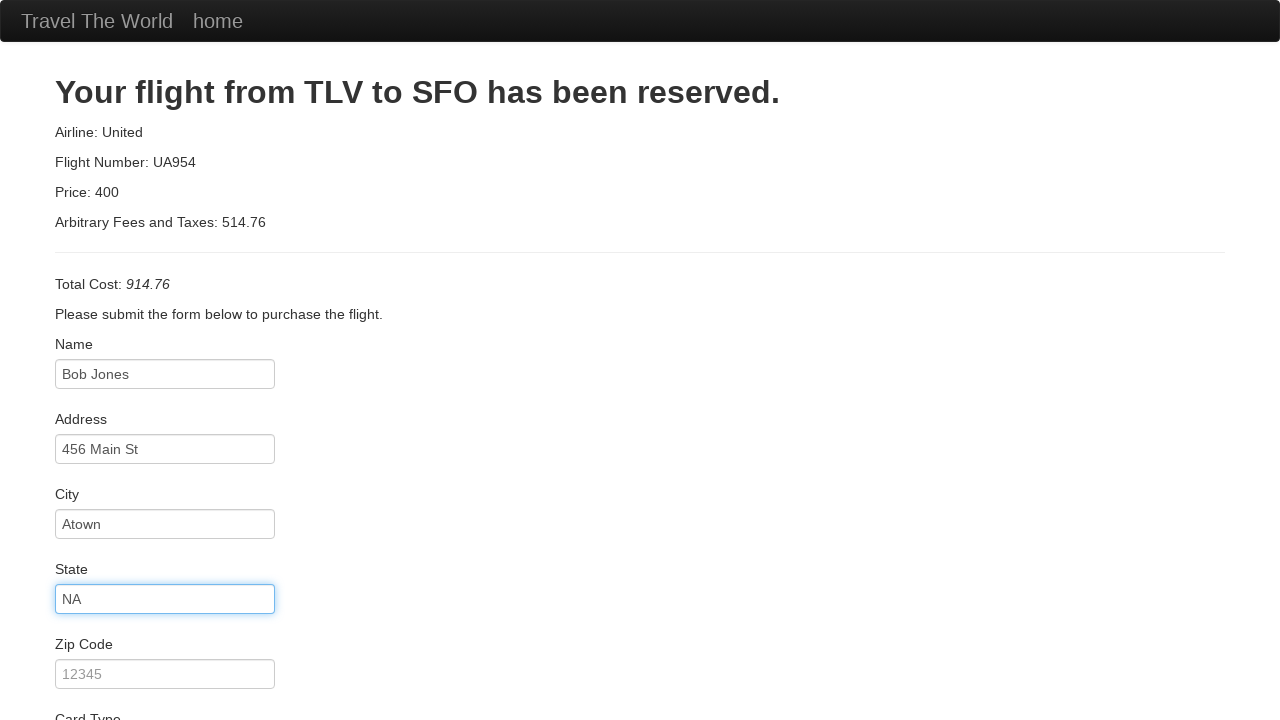

Clicked zip code field at (165, 674) on #zipCode
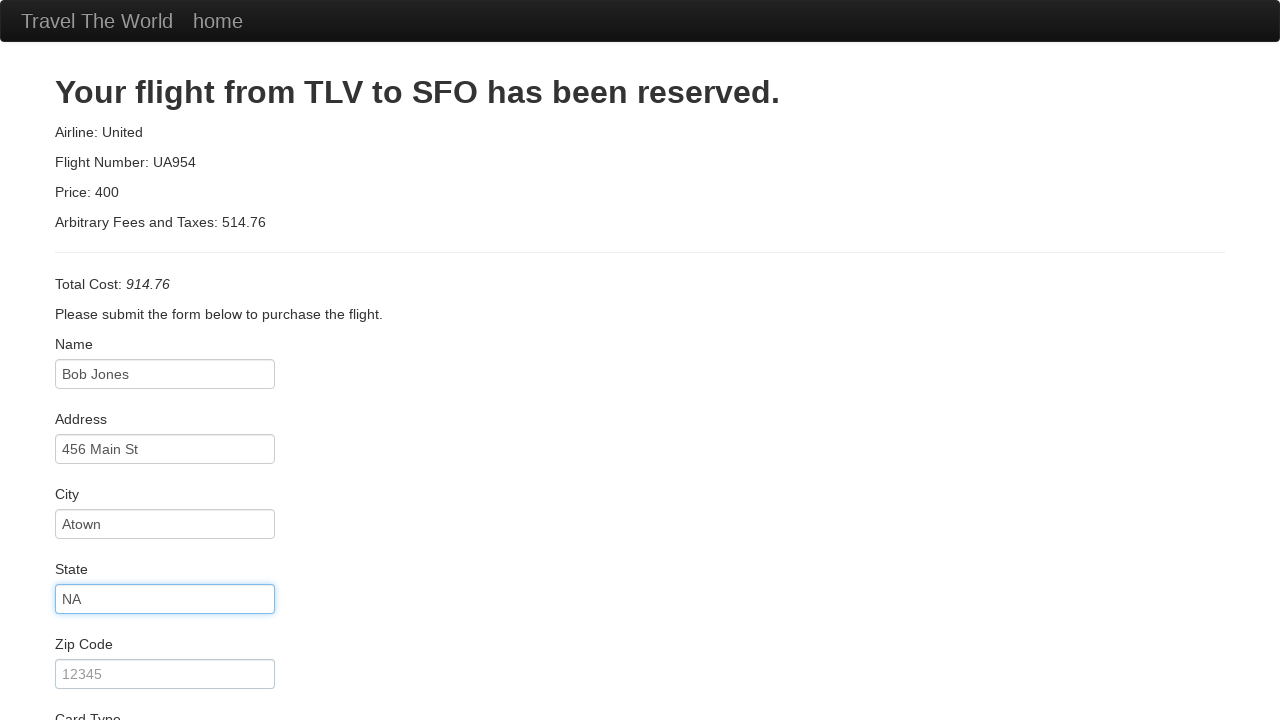

Entered zip code '23456' on #zipCode
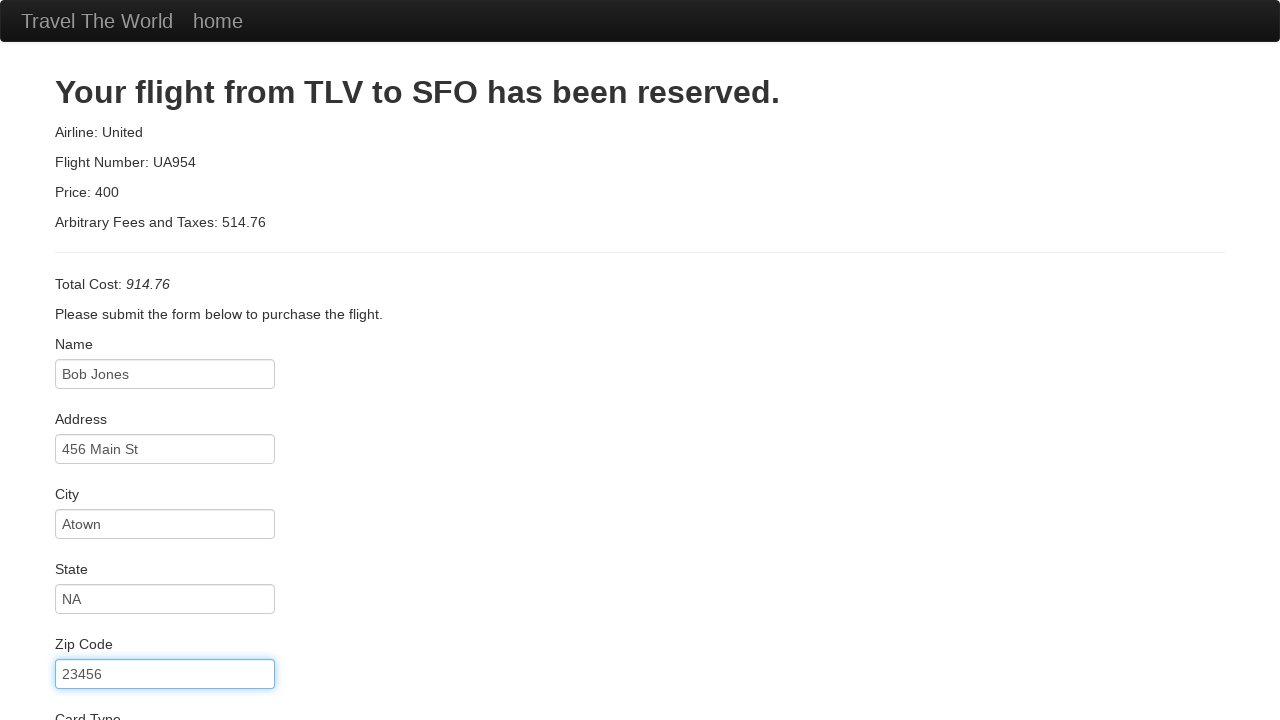

Clicked credit card number field at (165, 380) on #creditCardNumber
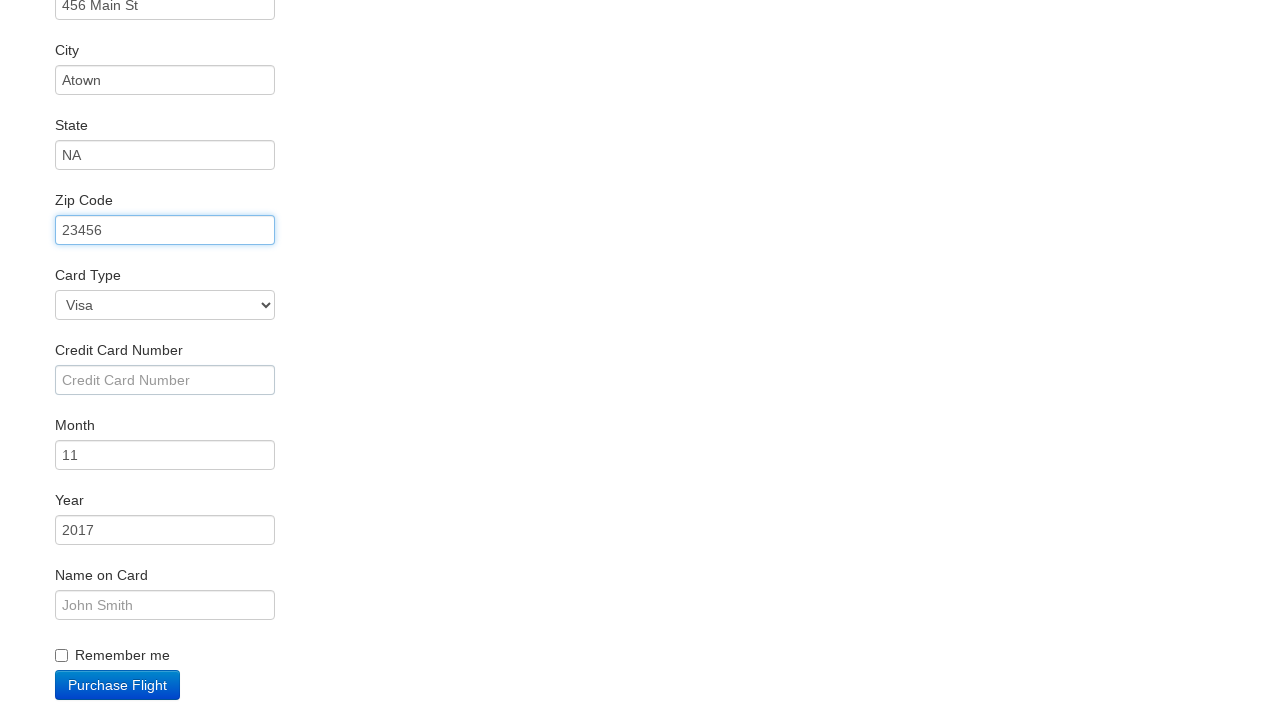

Entered credit card number on #creditCardNumber
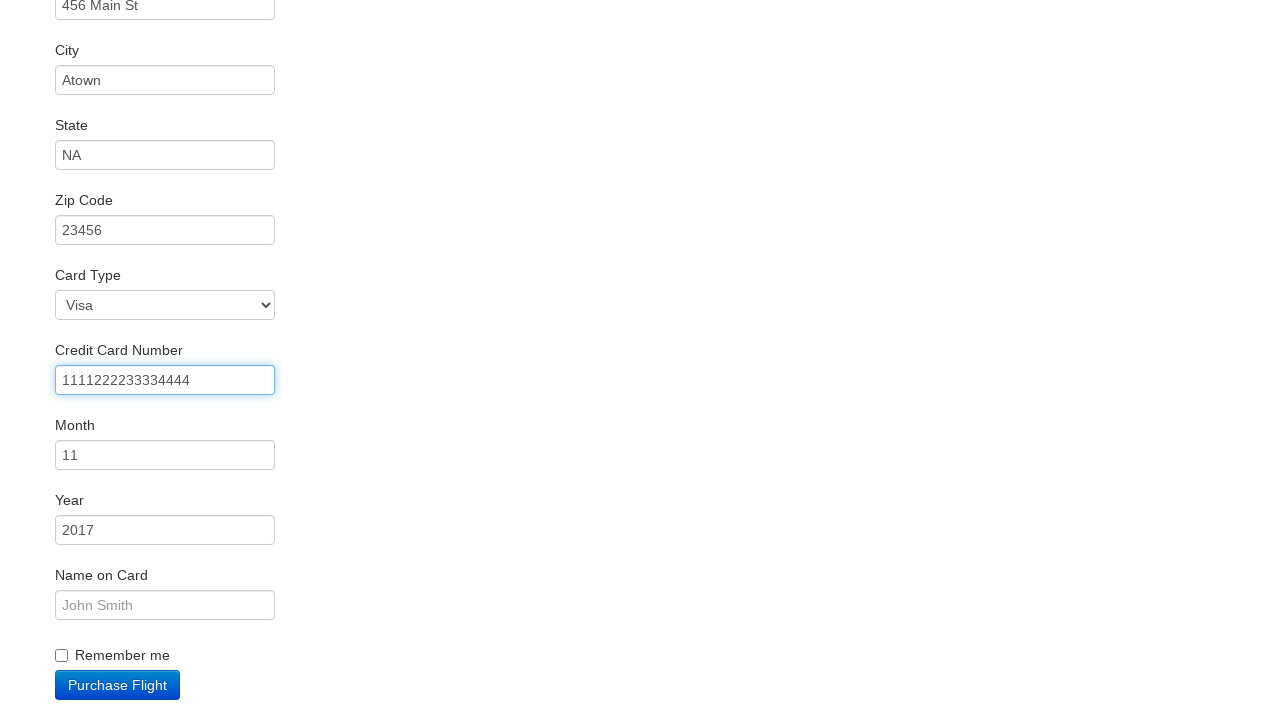

Clicked credit card month field at (165, 455) on #creditCardMonth
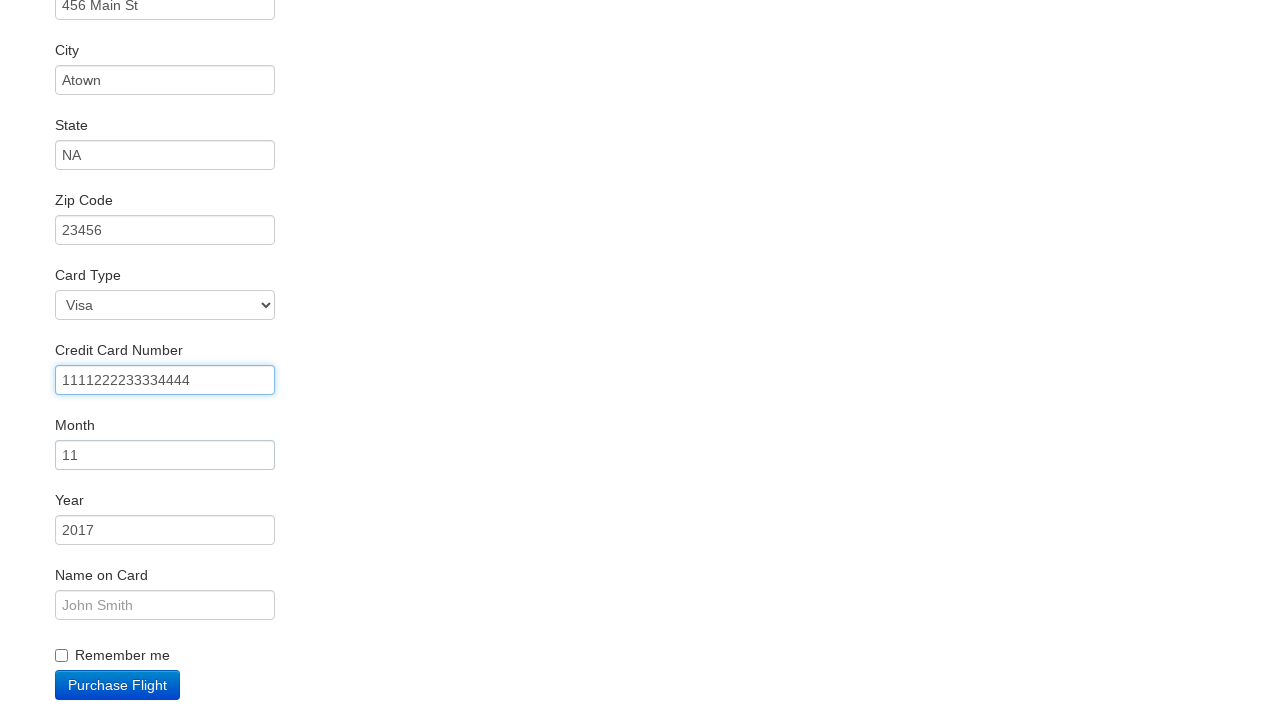

Entered credit card month '1' on #creditCardMonth
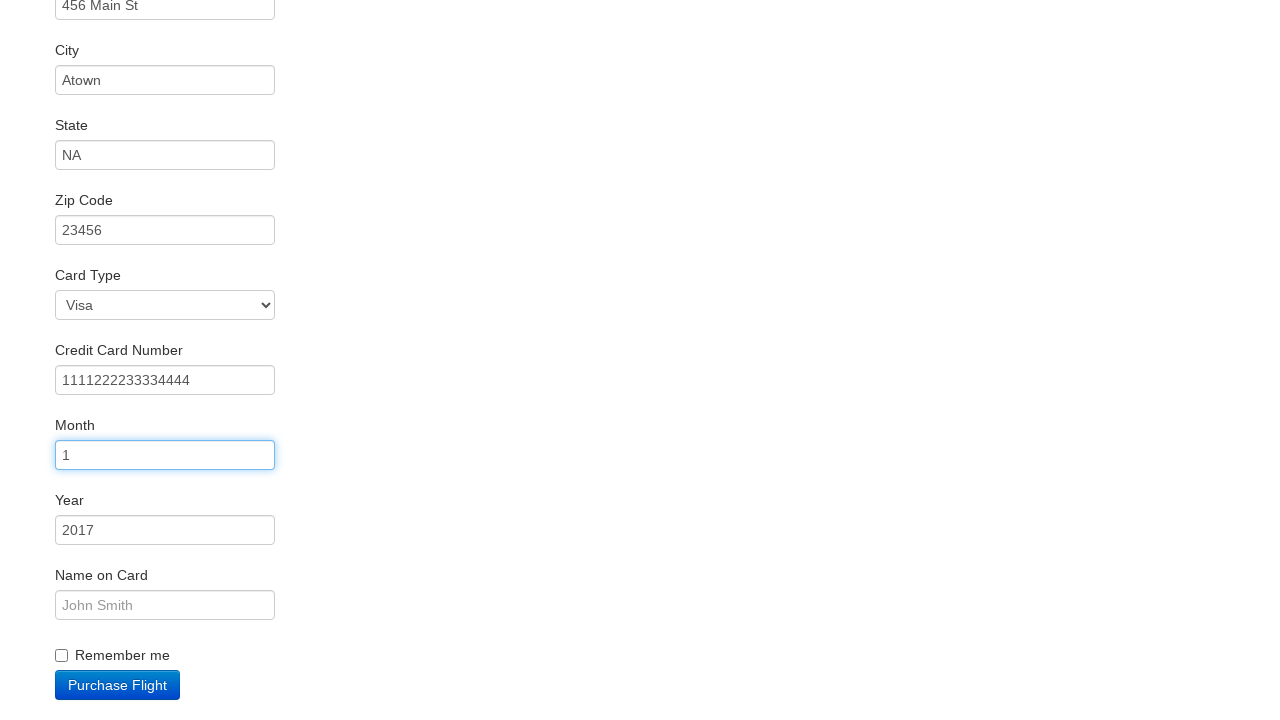

Clicked credit card year field at (165, 530) on #creditCardYear
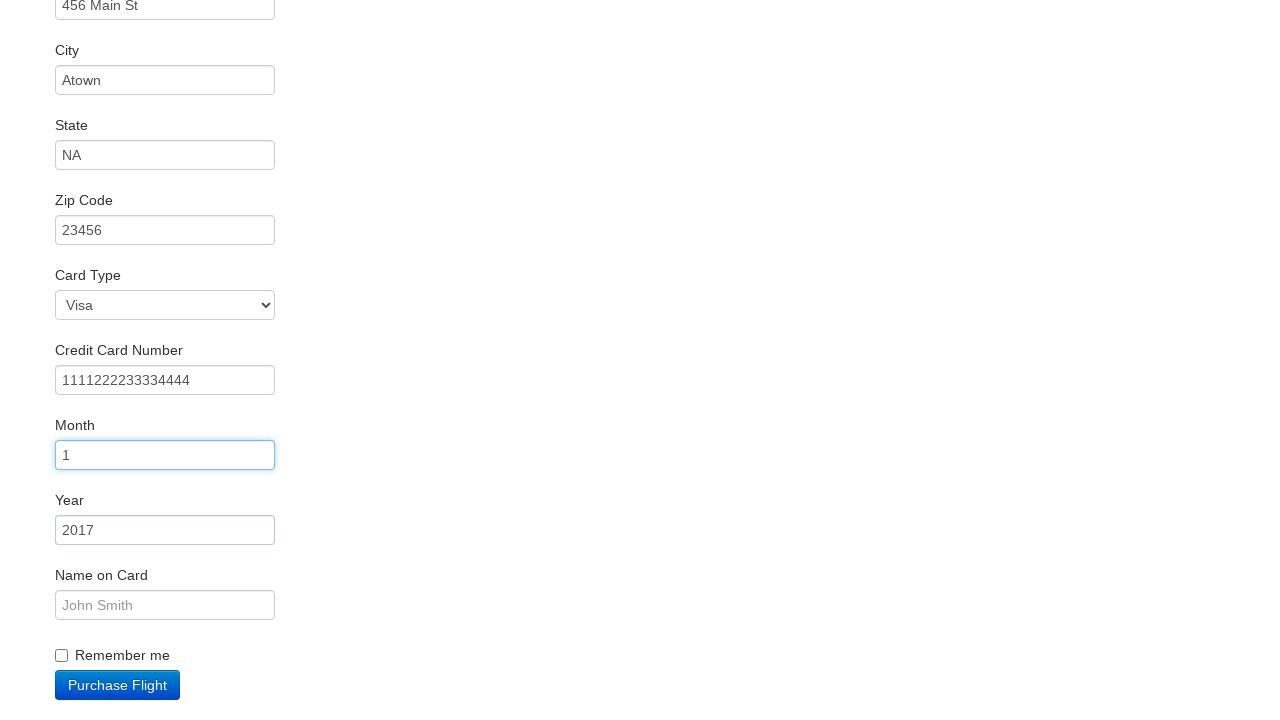

Entered credit card year '2016' on #creditCardYear
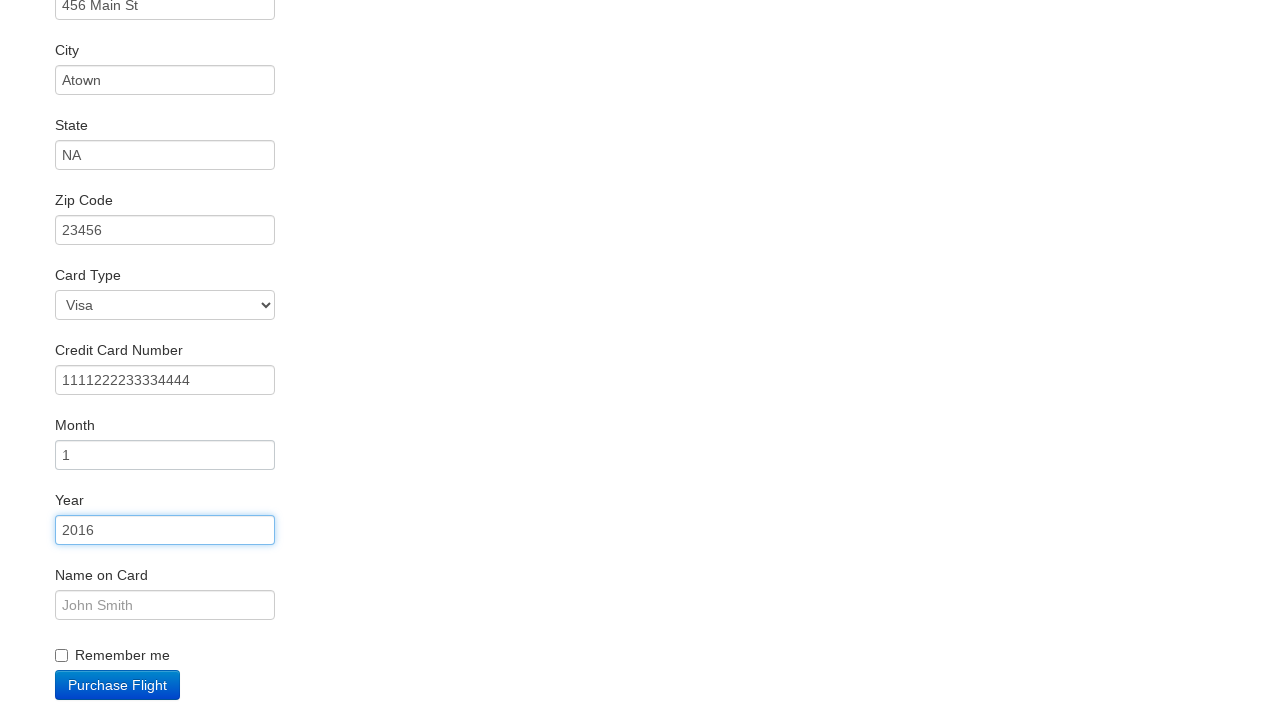

Clicked name on card field at (165, 605) on #nameOnCard
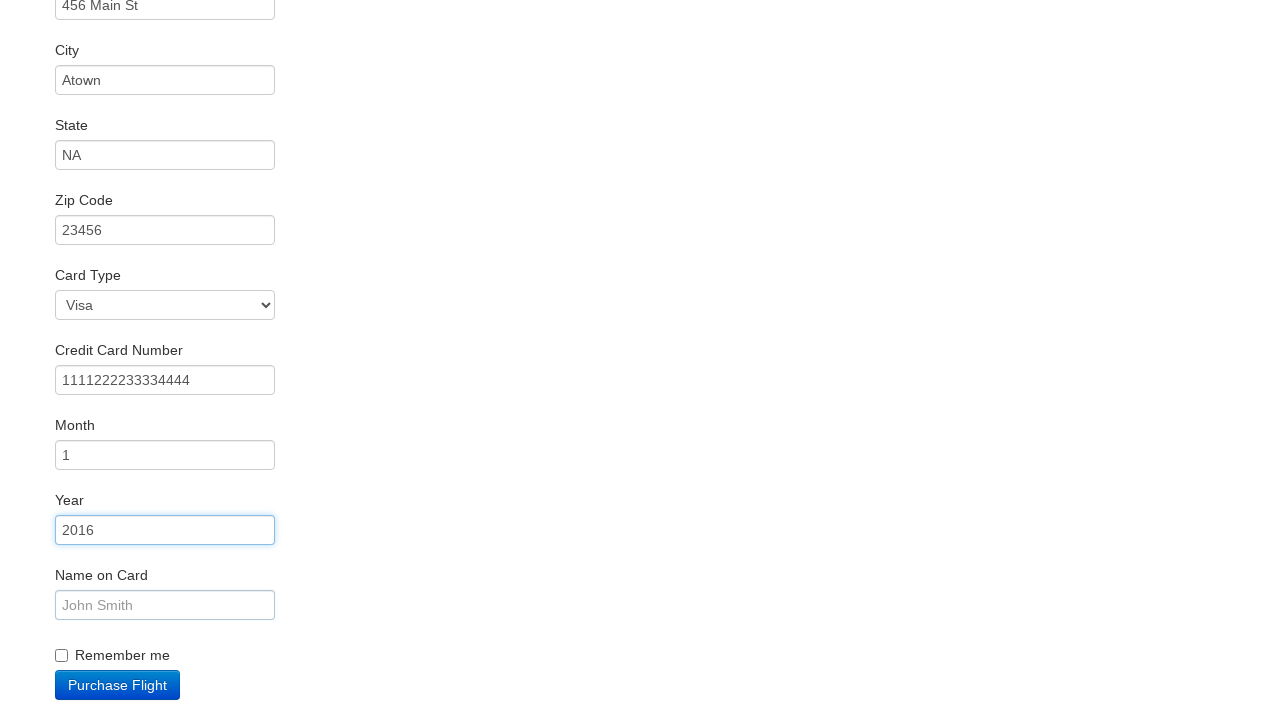

Entered name on card 'Bob Jones' on #nameOnCard
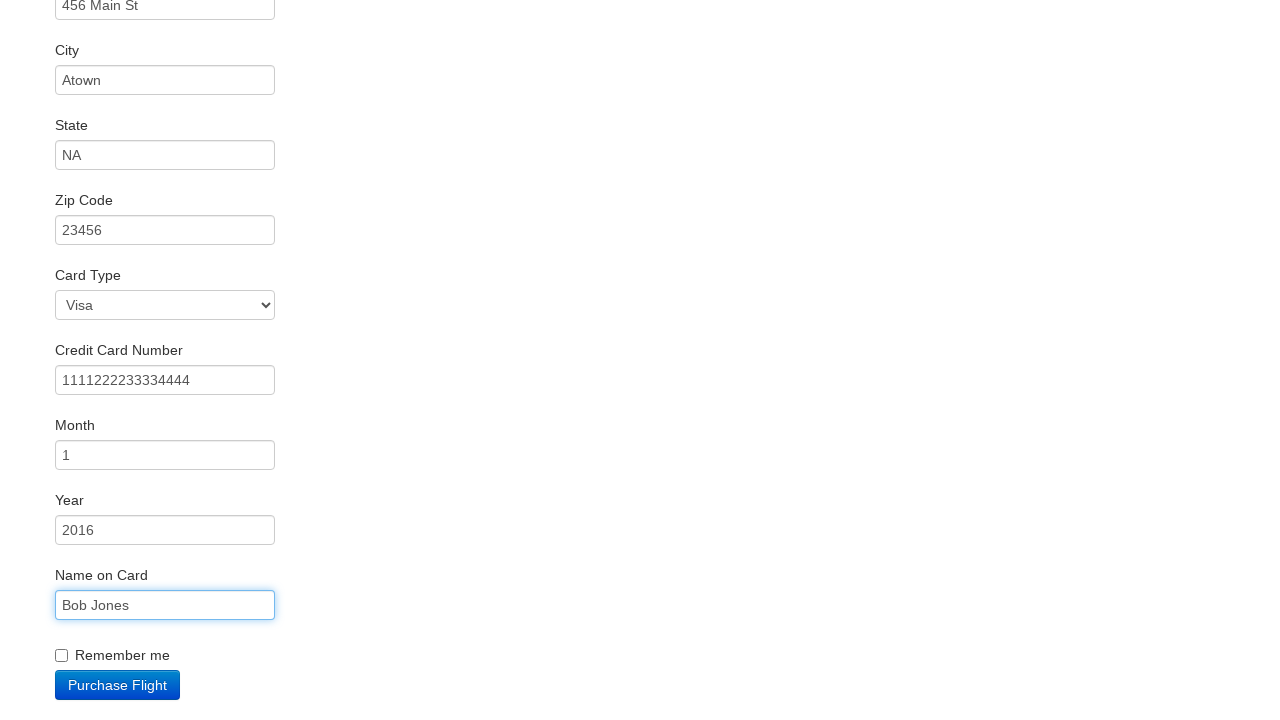

Clicked purchase button to complete first booking at (118, 685) on .btn-primary
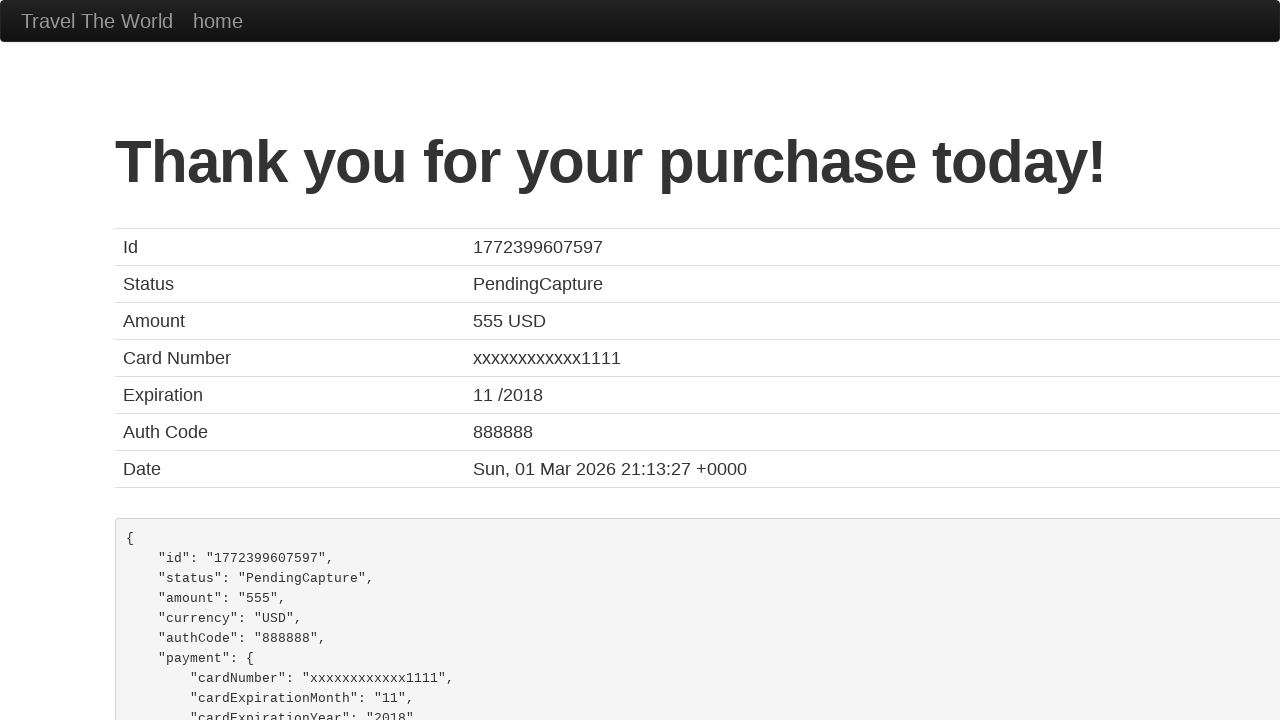

Clicked 'Travel The World' link to return to home page at (97, 21) on text=Travel The World
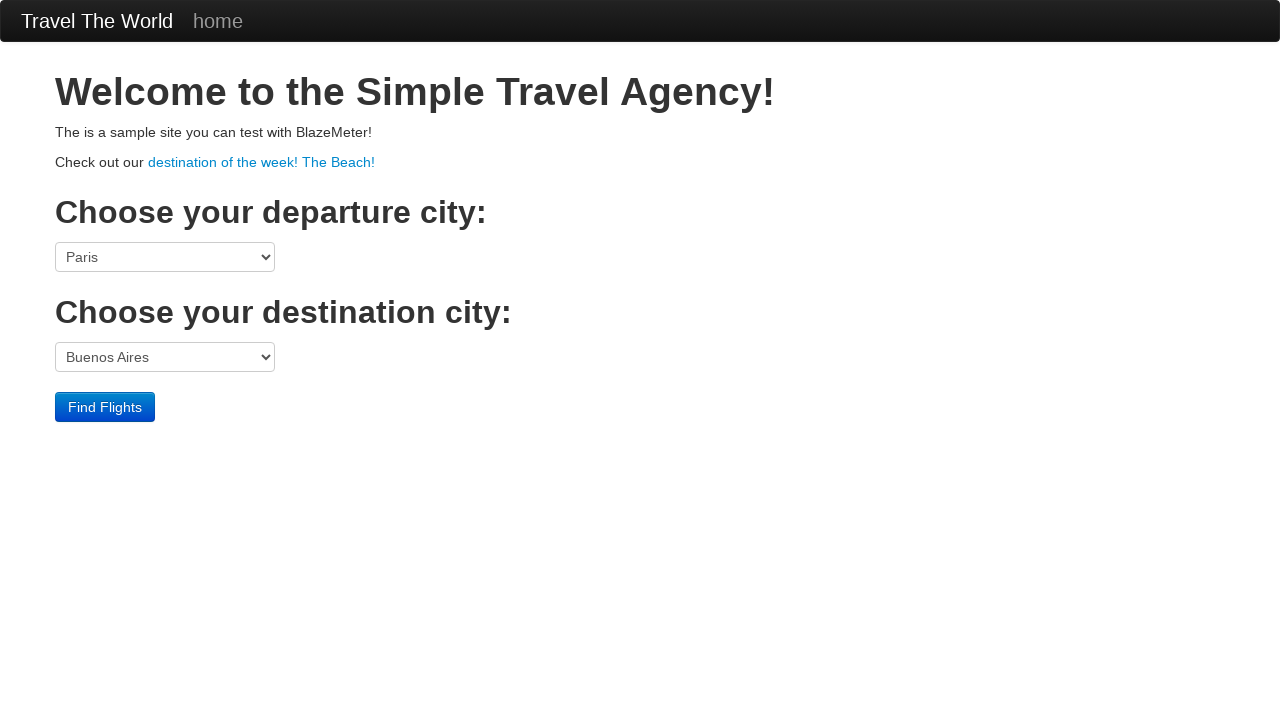

Clicked departure port dropdown for second booking at (165, 257) on select[name='fromPort']
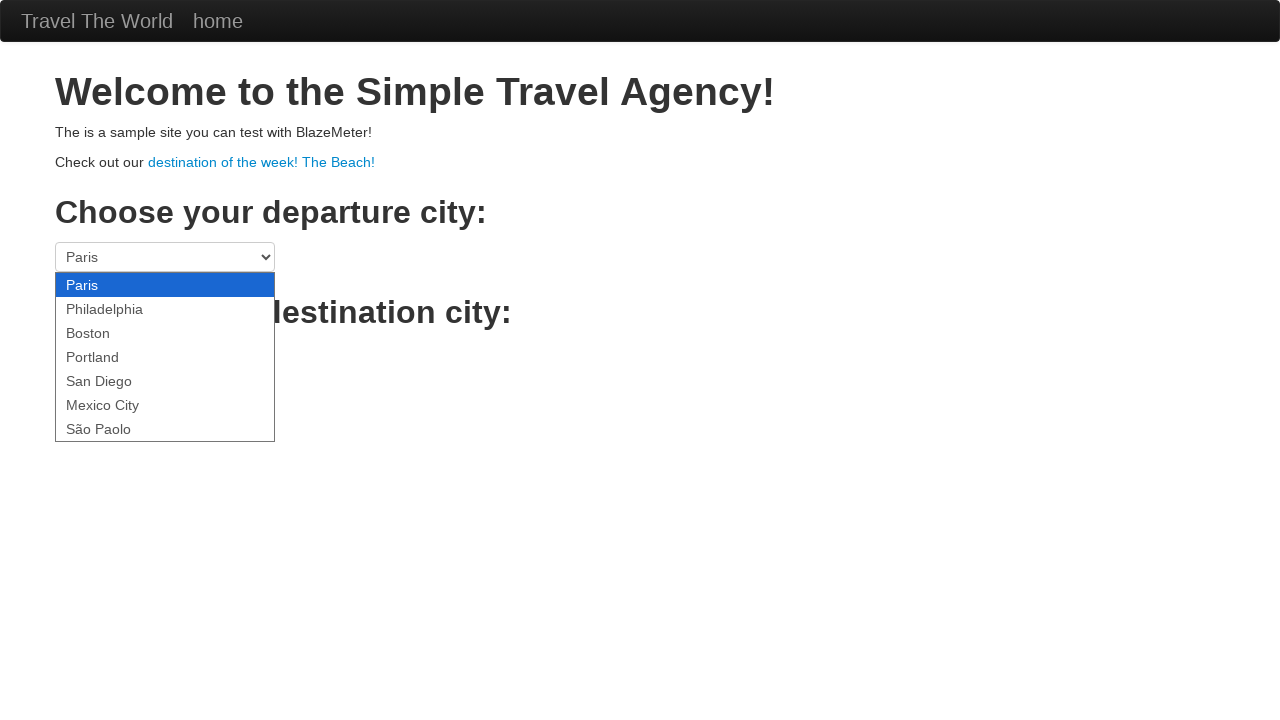

Selected Philadelphia as departure city on select[name='fromPort']
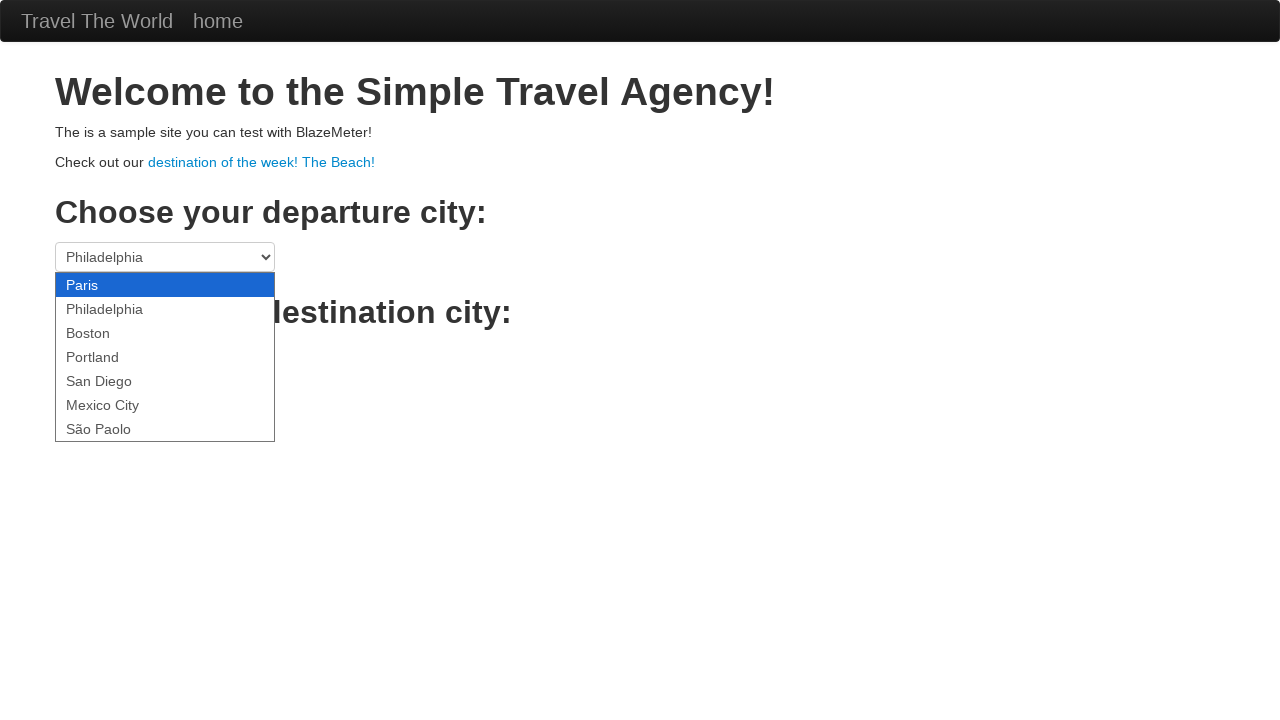

Clicked destination port dropdown for second booking at (165, 357) on select[name='toPort']
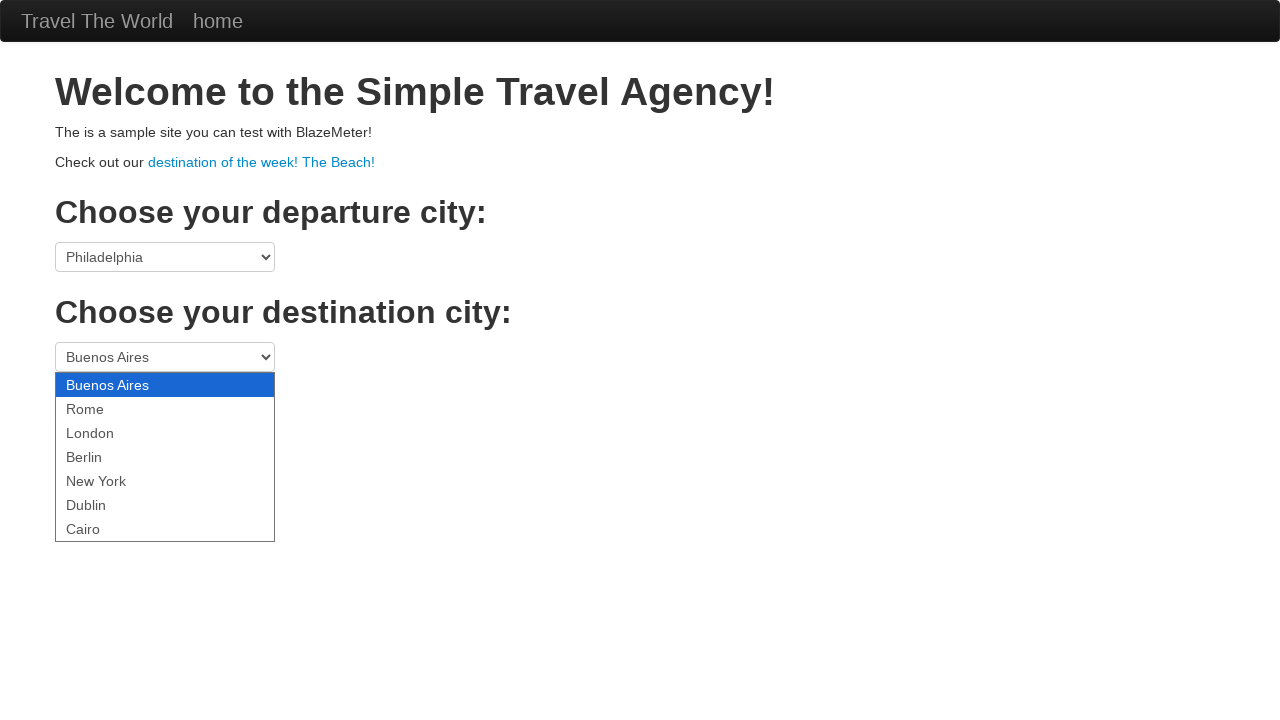

Selected London as destination city on select[name='toPort']
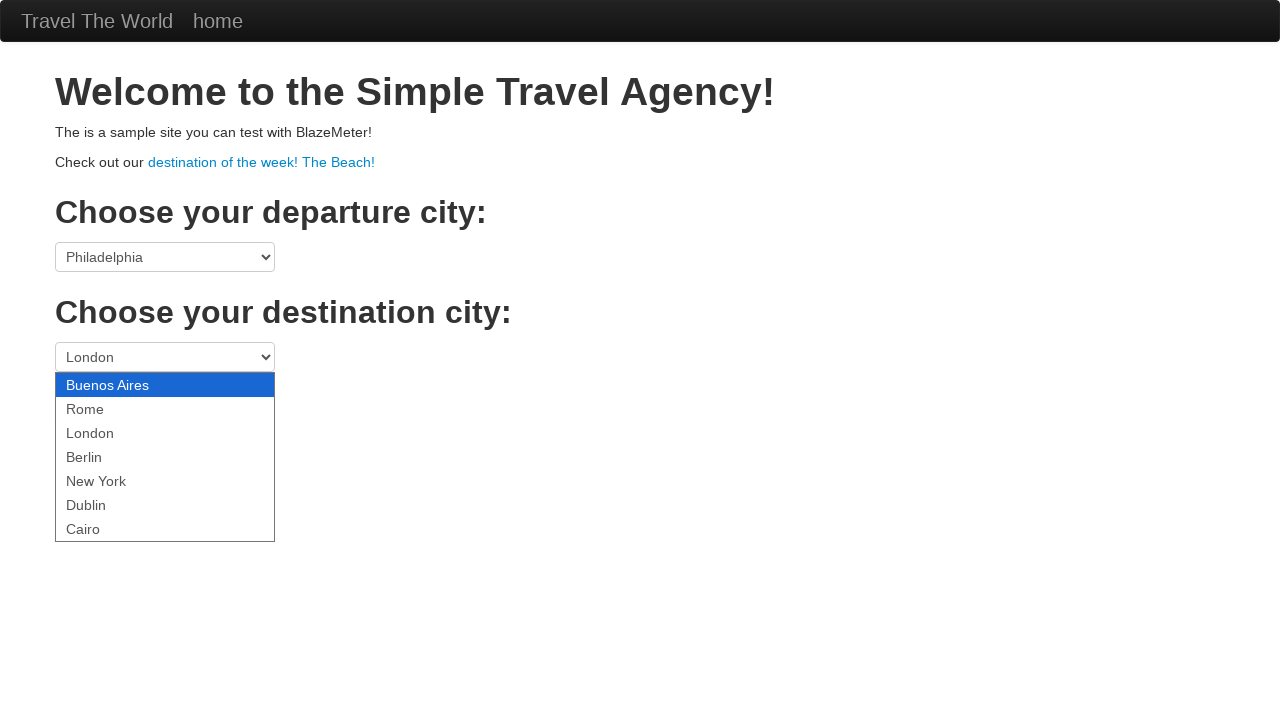

Clicked search button to find flights from Philadelphia to London at (105, 407) on .btn-primary
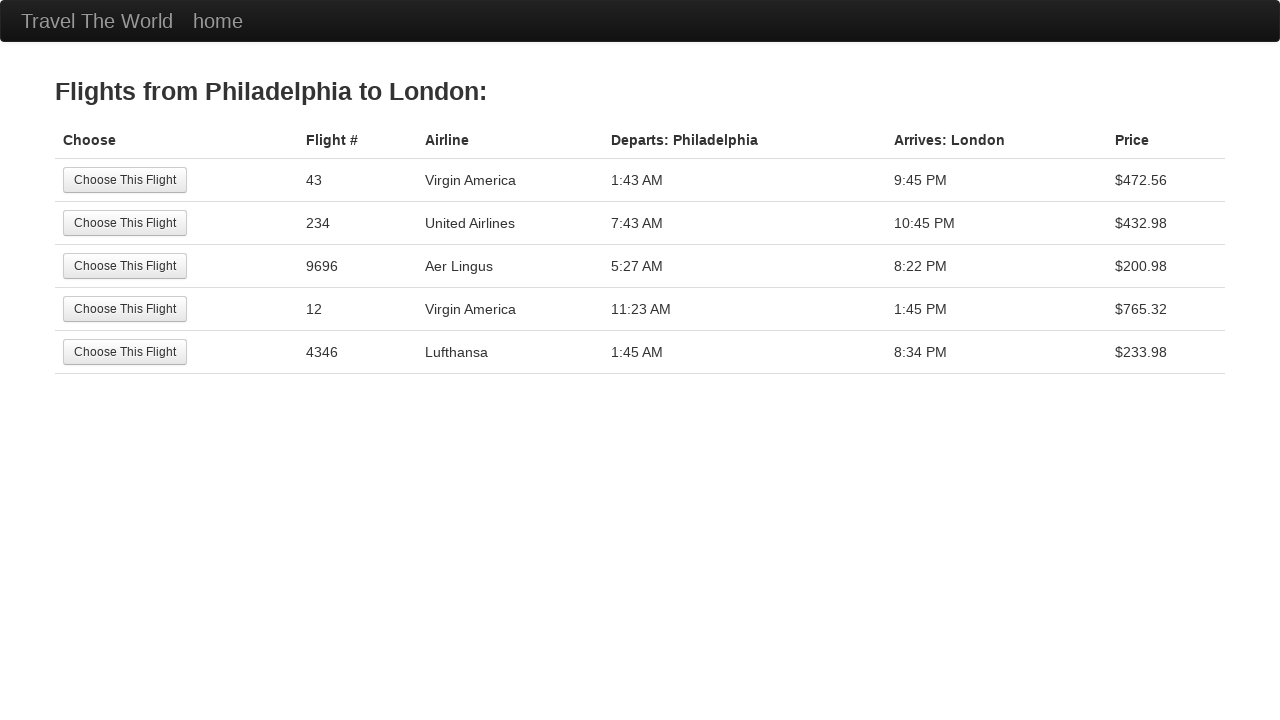

Selected fifth flight option at (125, 352) on tr:nth-child(5) .btn
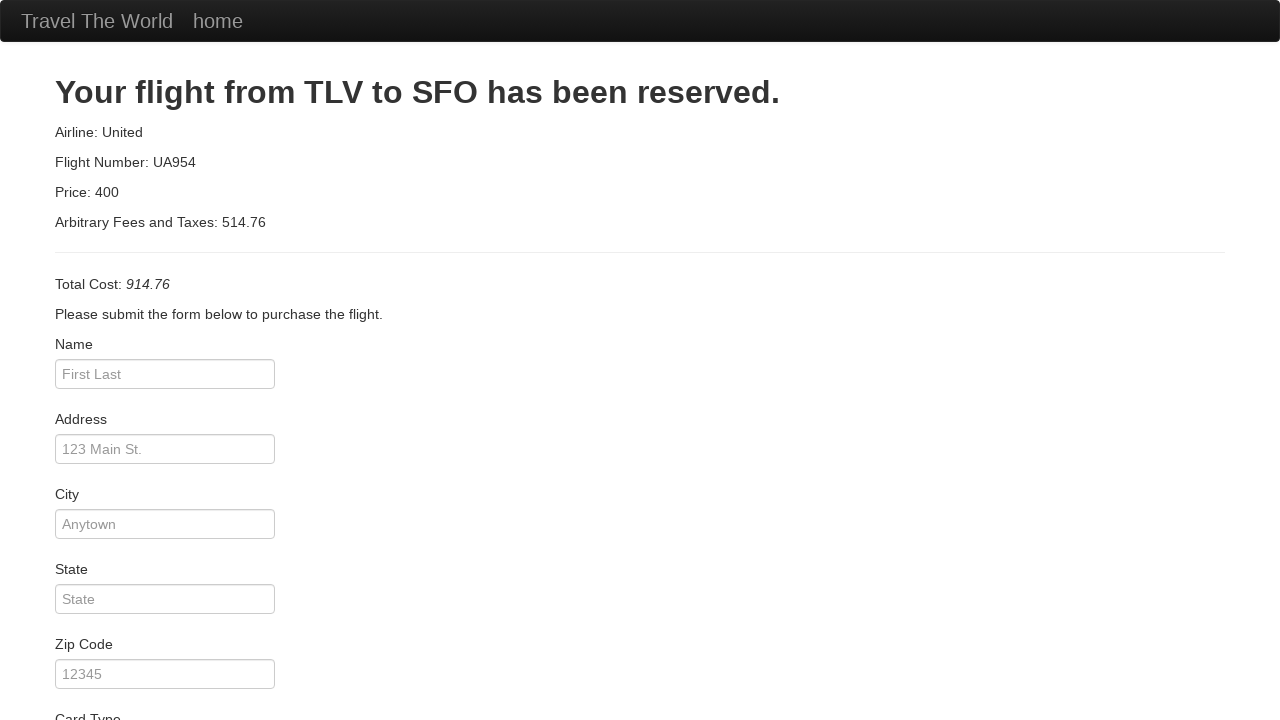

Clicked passenger name field for second booking at (165, 374) on #inputName
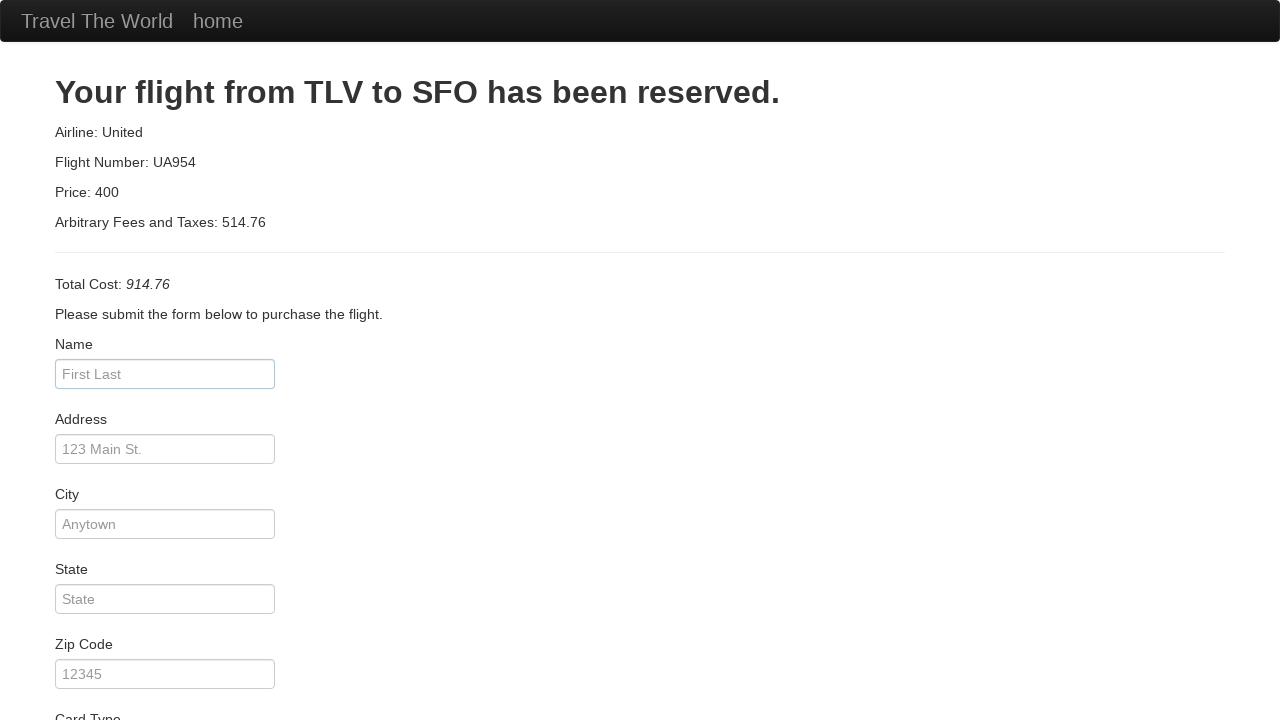

Entered passenger name 'Alice' on #inputName
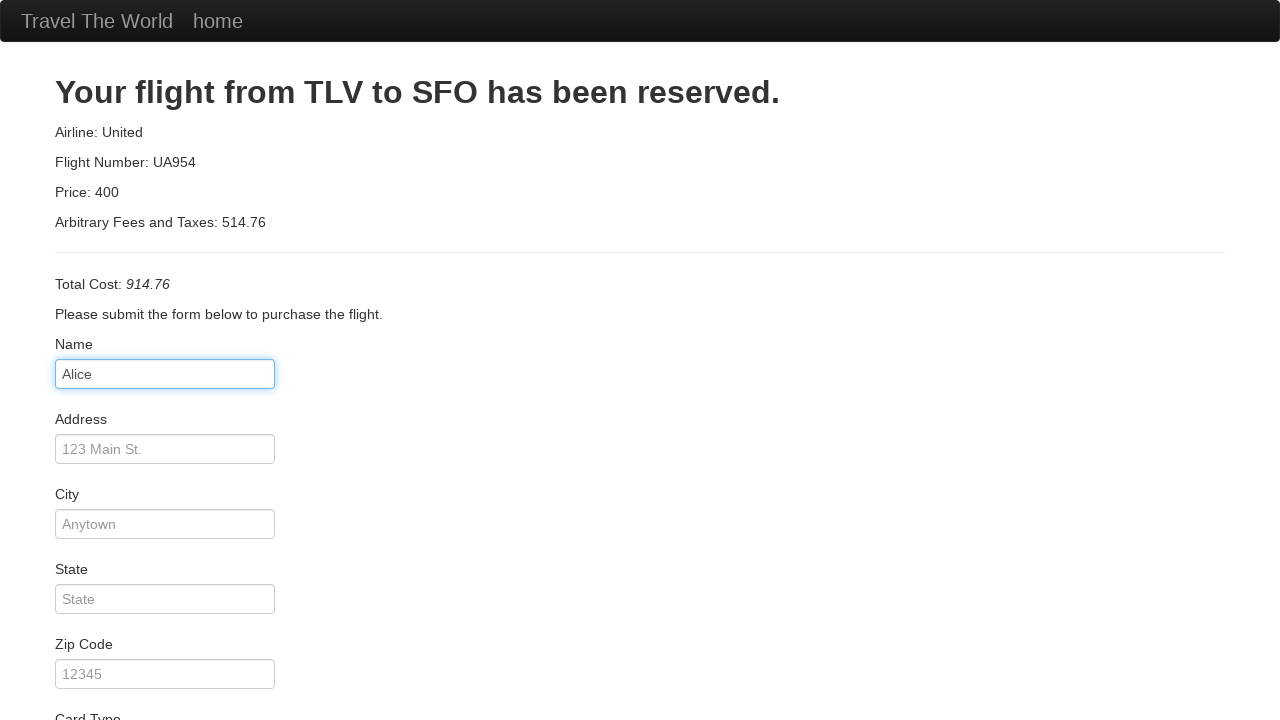

Clicked address field for second booking at (165, 449) on #address
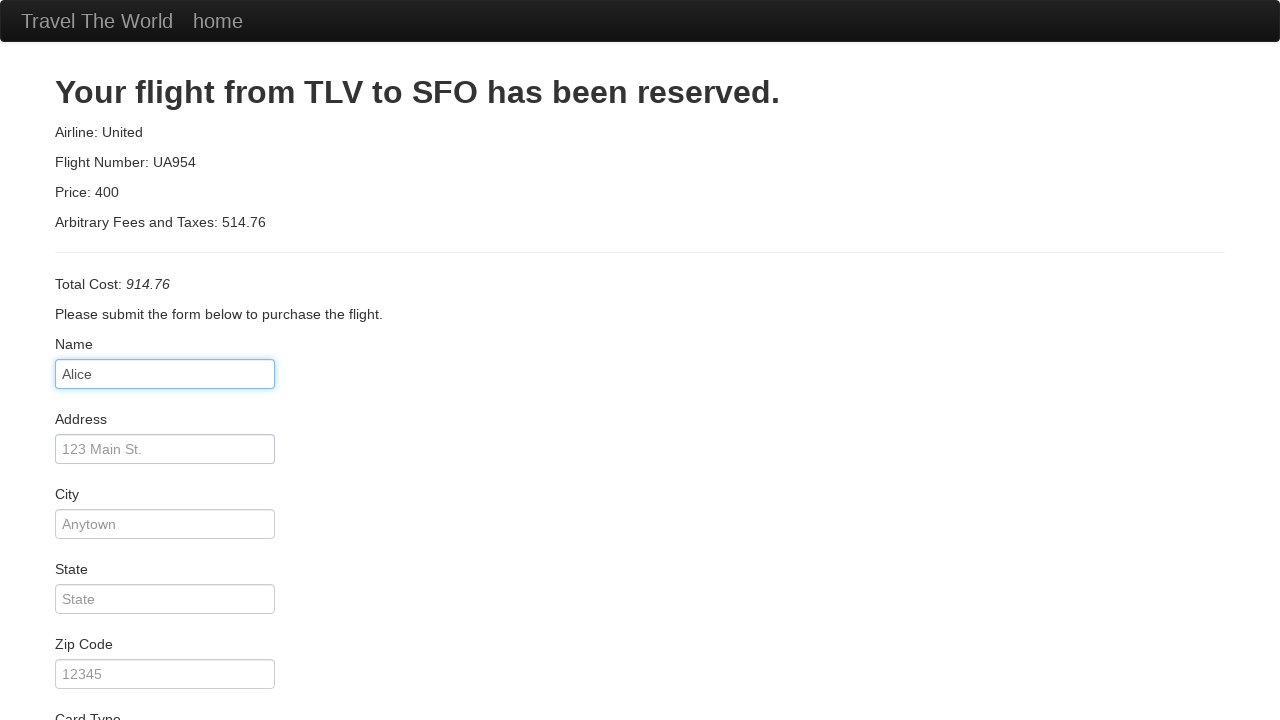

Entered address '101 George St' on #address
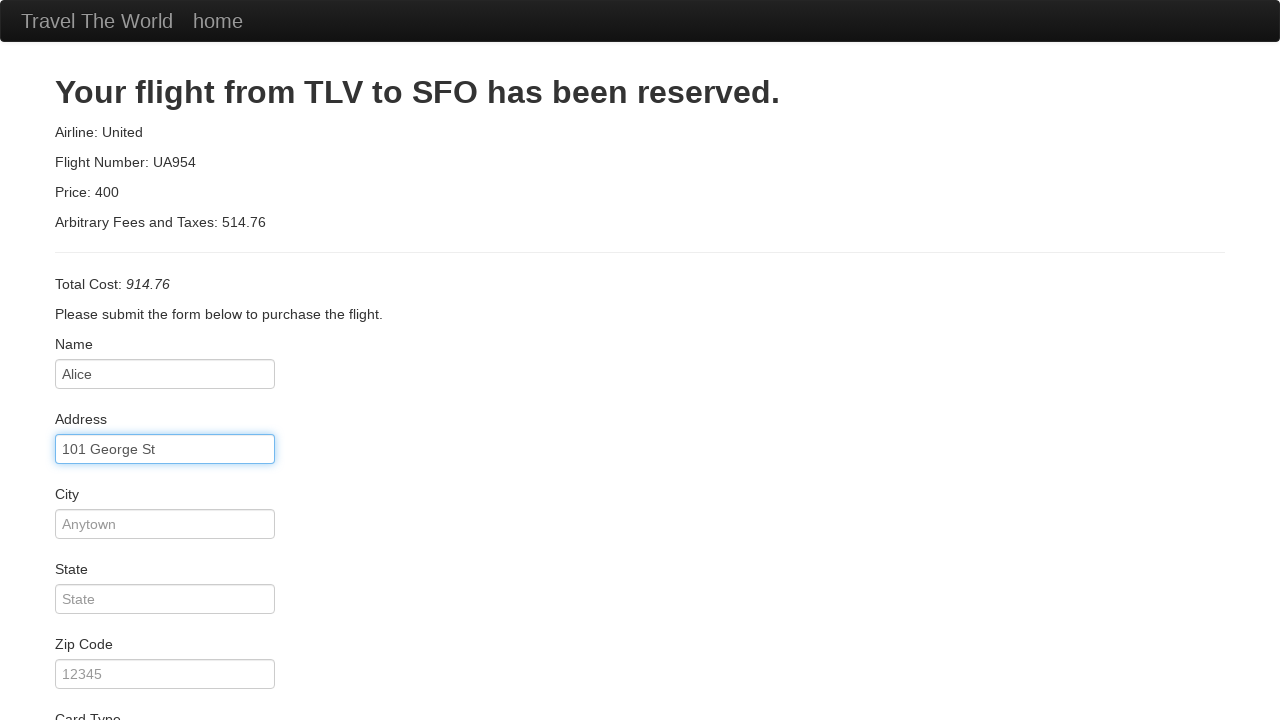

Clicked city field for second booking at (165, 524) on #city
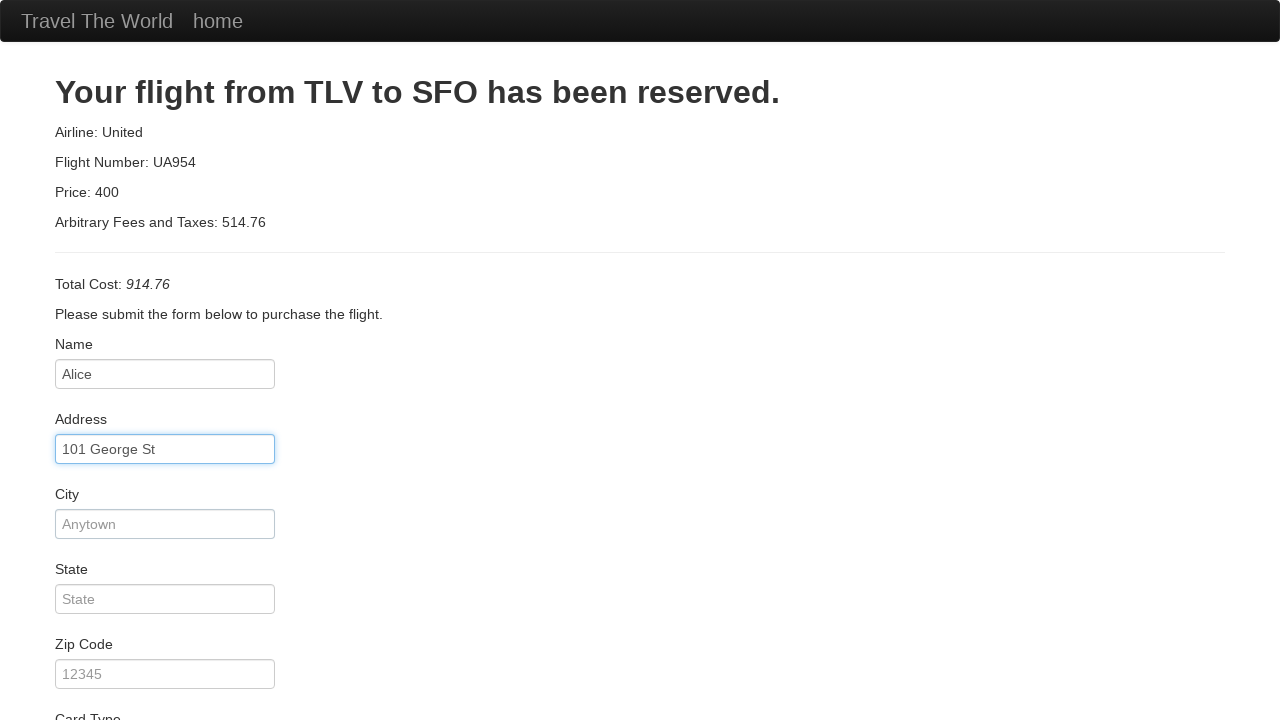

Entered city 'Newtown' on #city
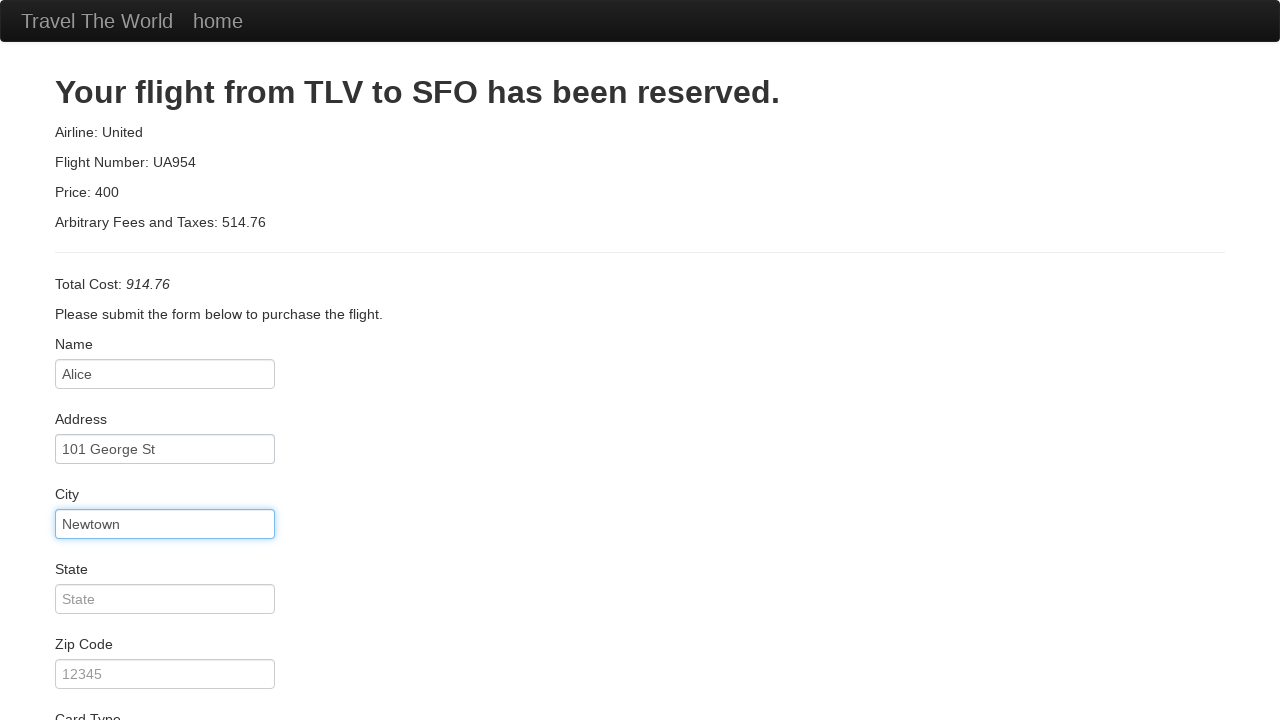

Clicked state field for second booking at (165, 599) on #state
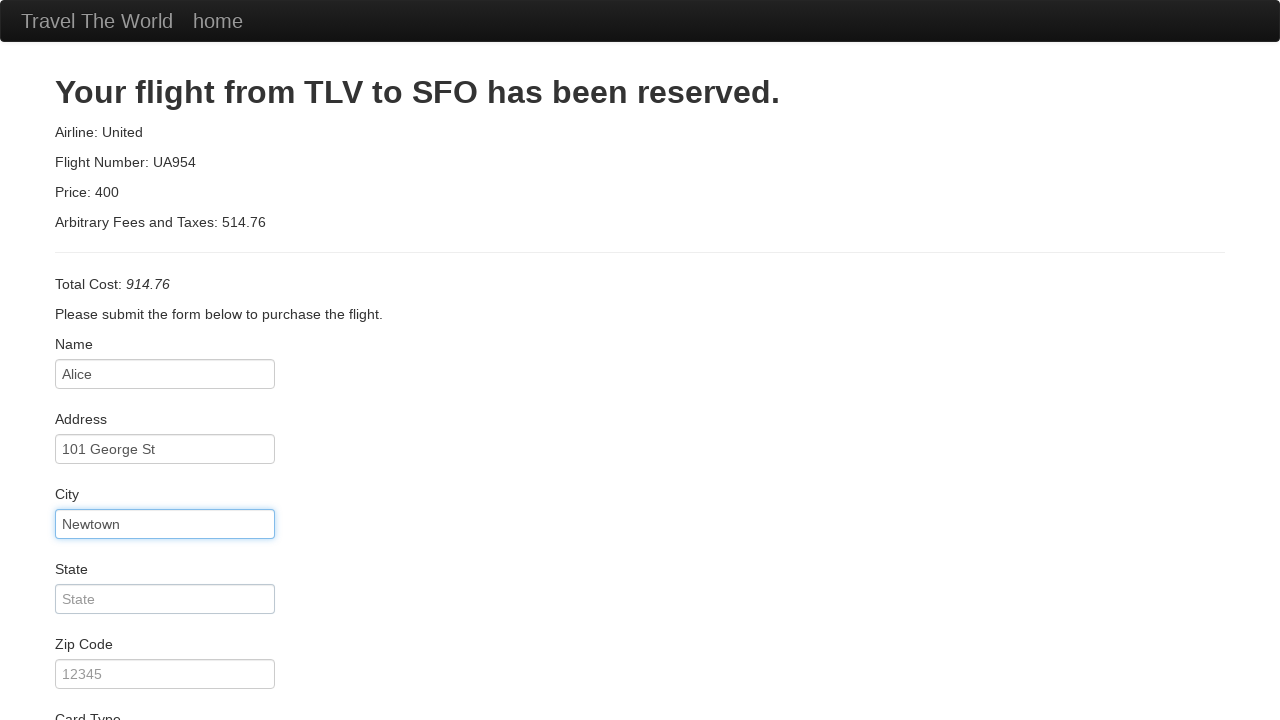

Entered state 'NA' for second booking on #state
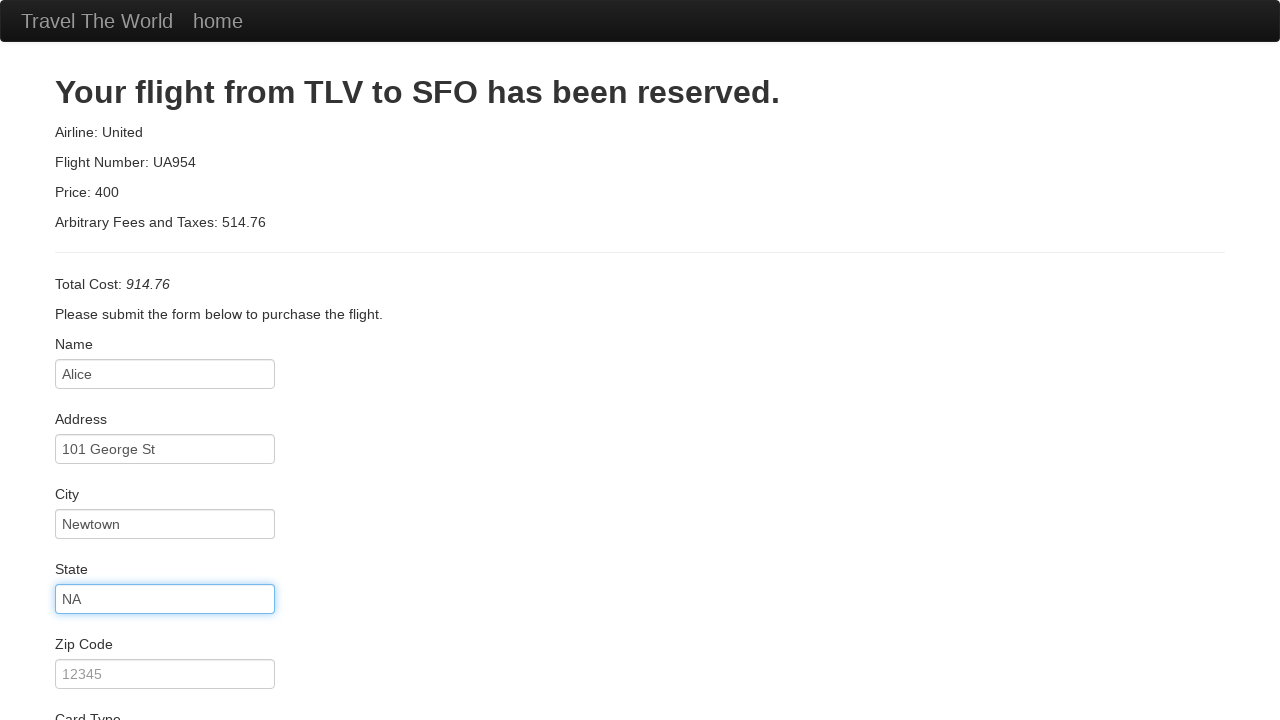

Clicked zip code field for second booking at (165, 674) on #zipCode
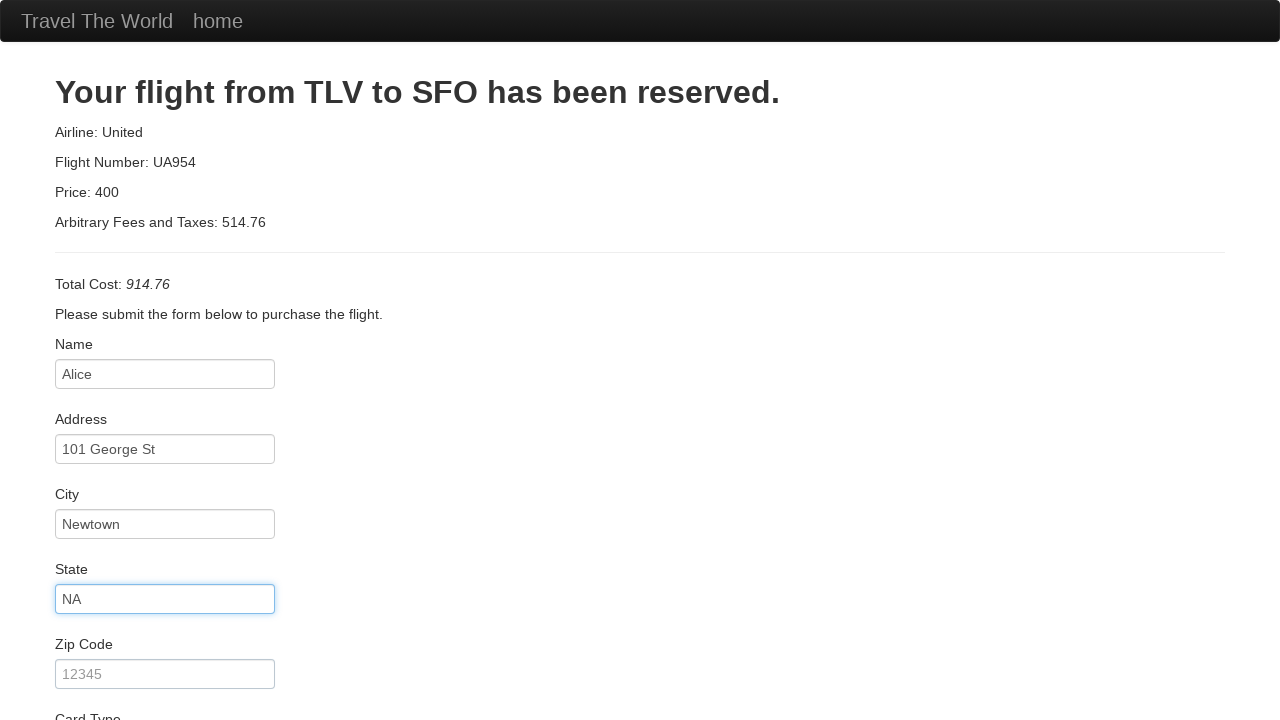

Entered zip code '20000' on #zipCode
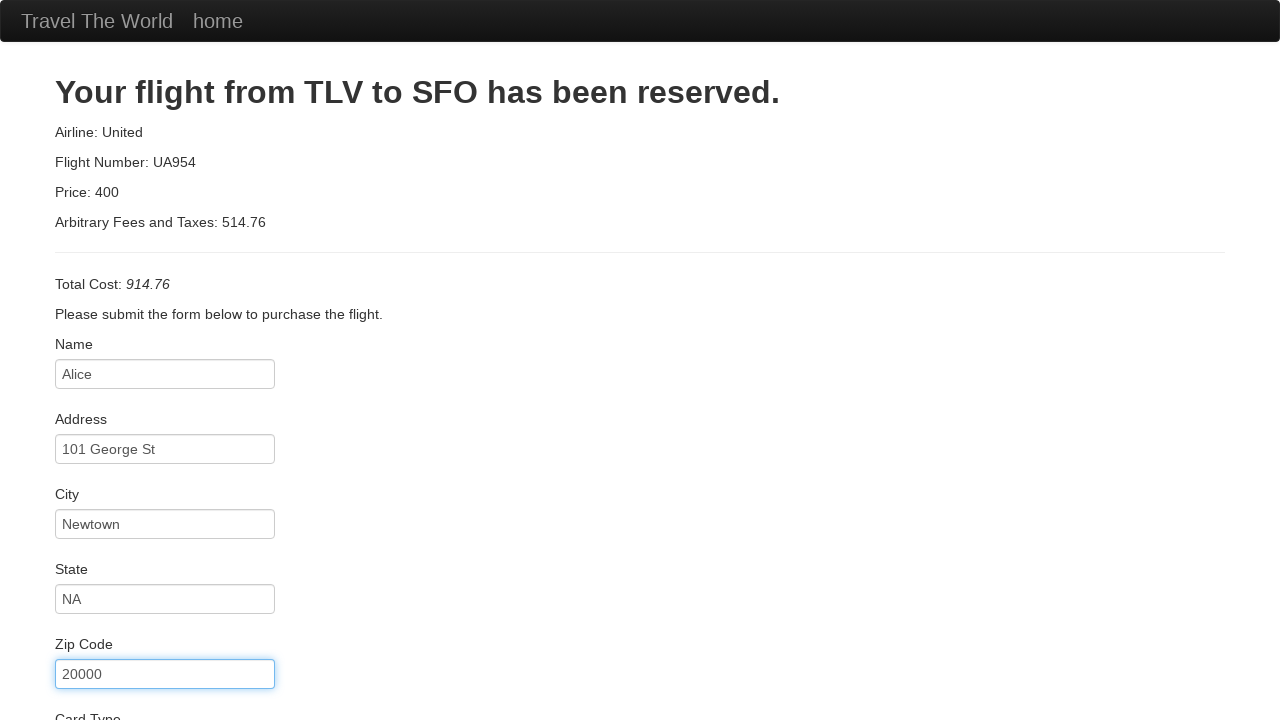

Clicked card type dropdown at (165, 360) on #cardType
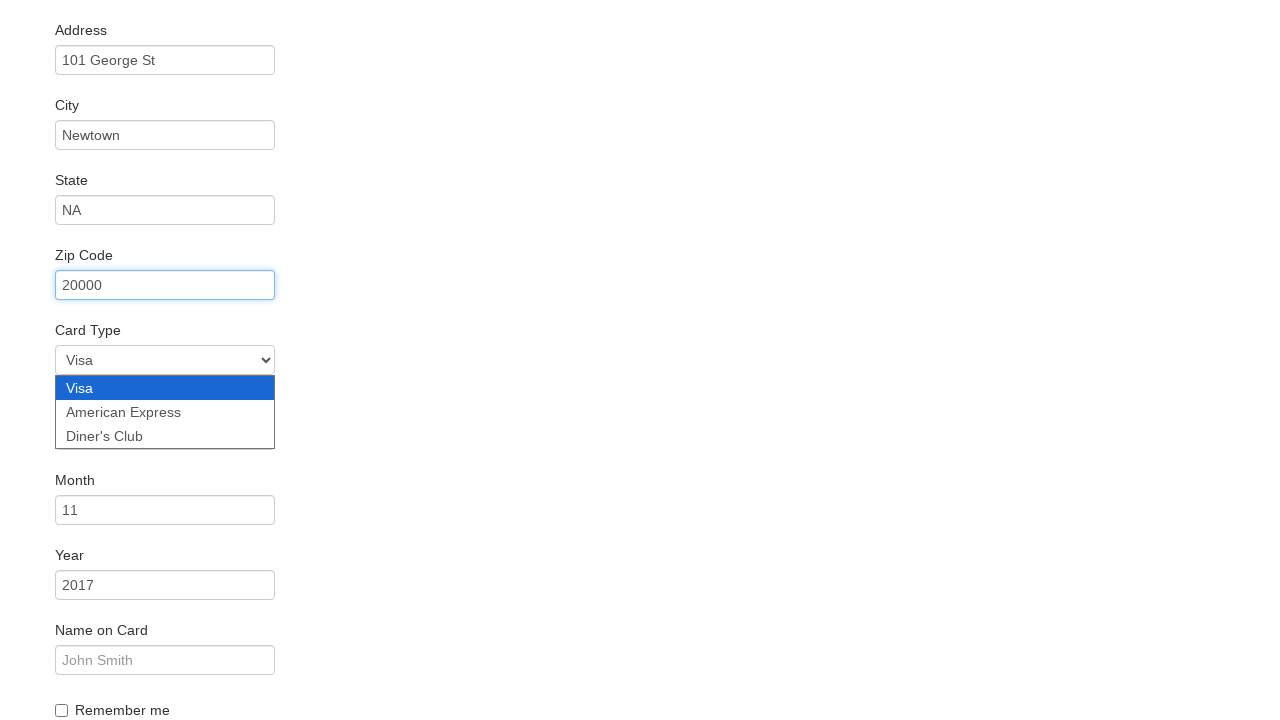

Selected American Express as card type on #cardType
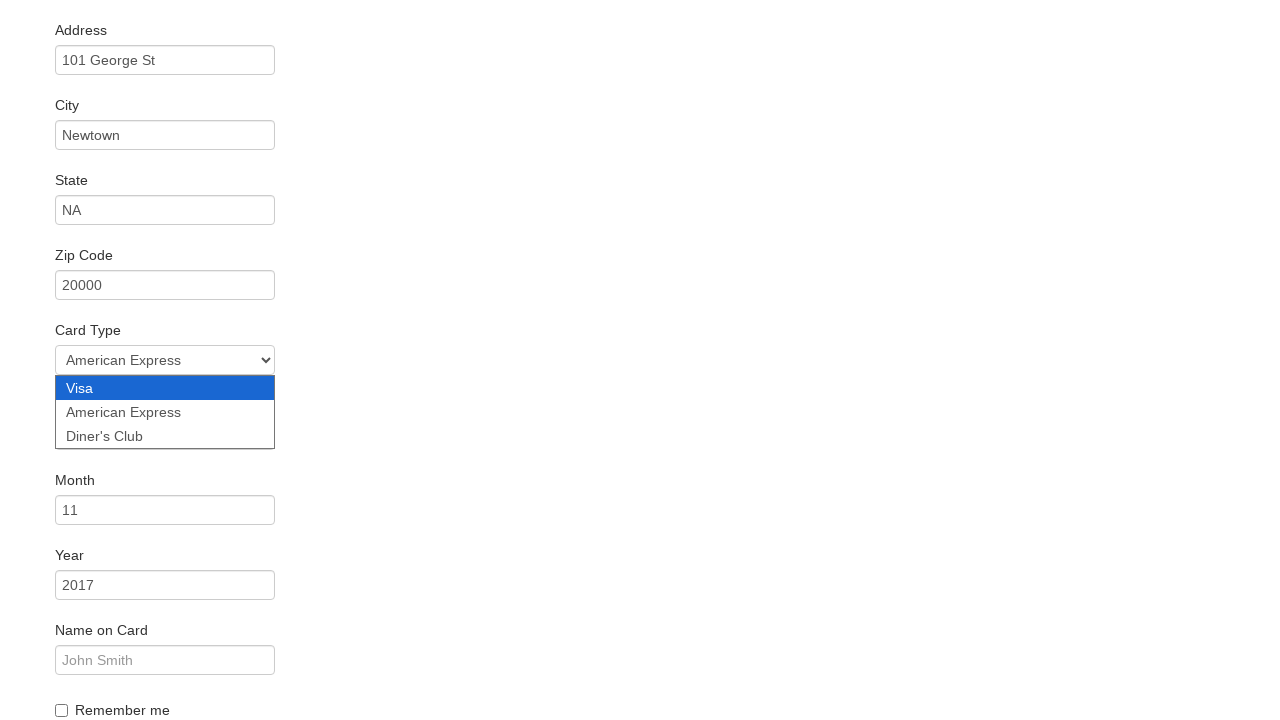

Clicked credit card number field for second booking at (165, 435) on #creditCardNumber
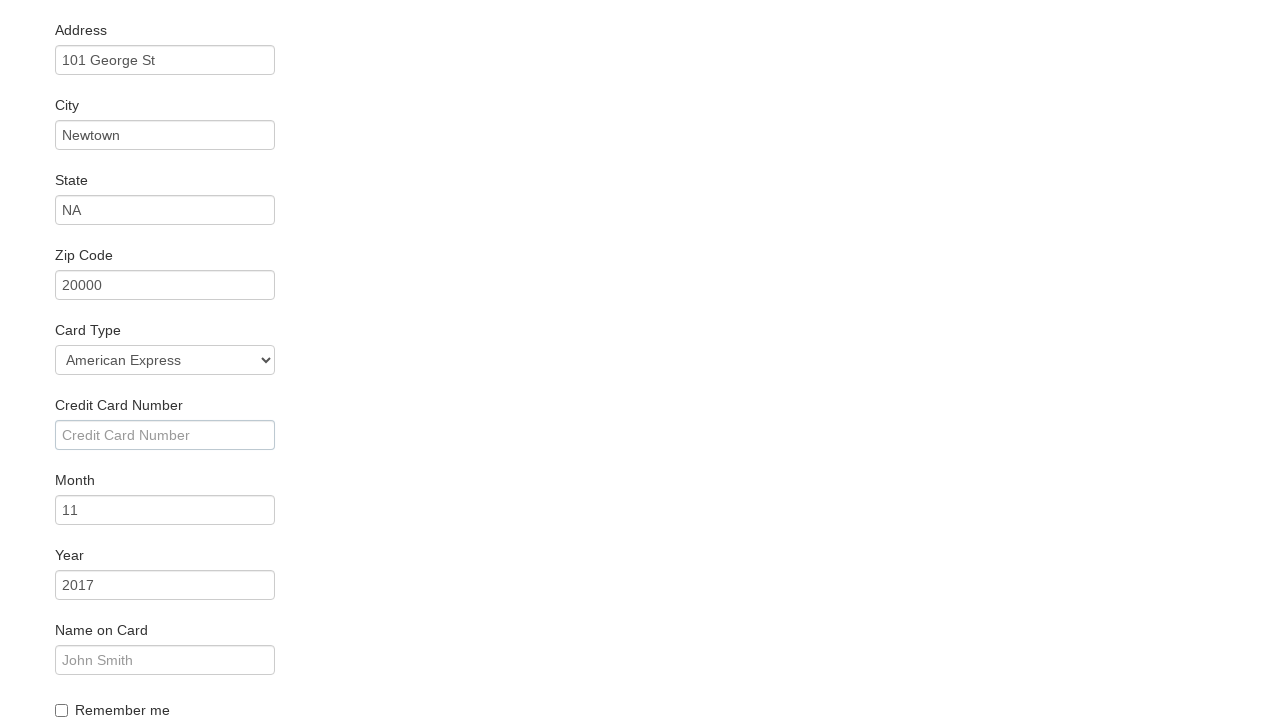

Entered American Express card number on #creditCardNumber
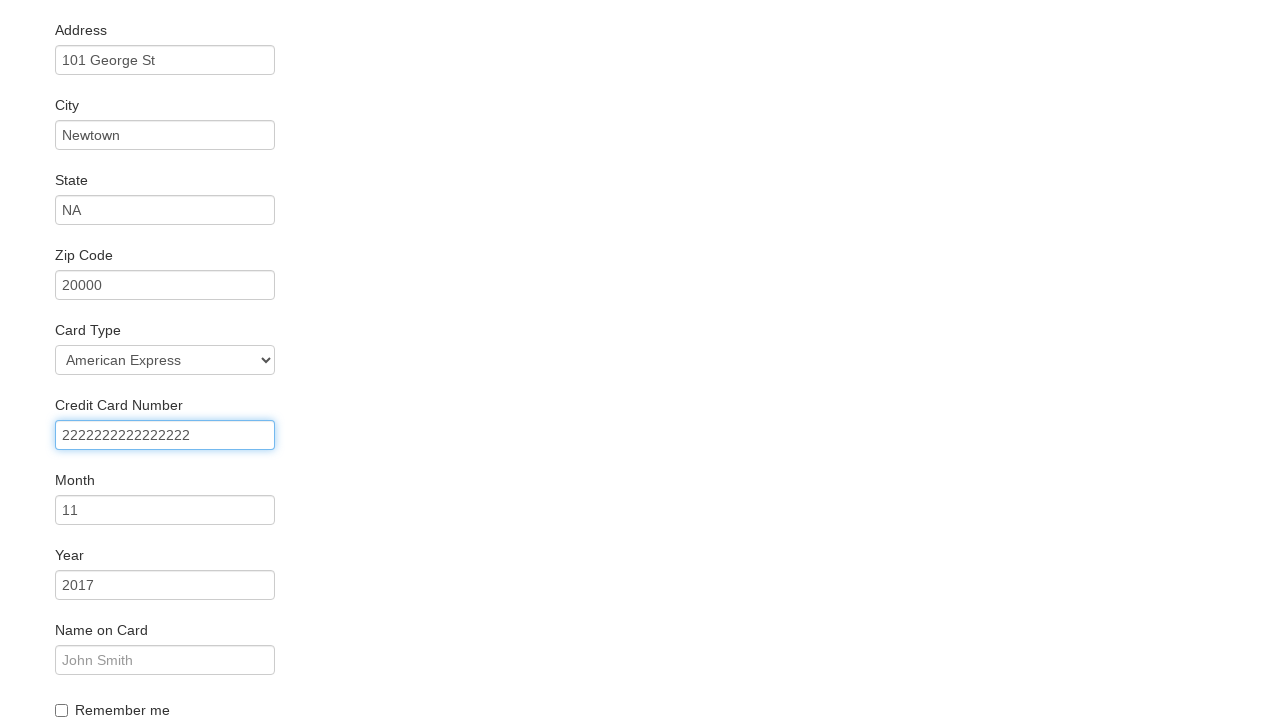

Entered credit card month '2' on #creditCardMonth
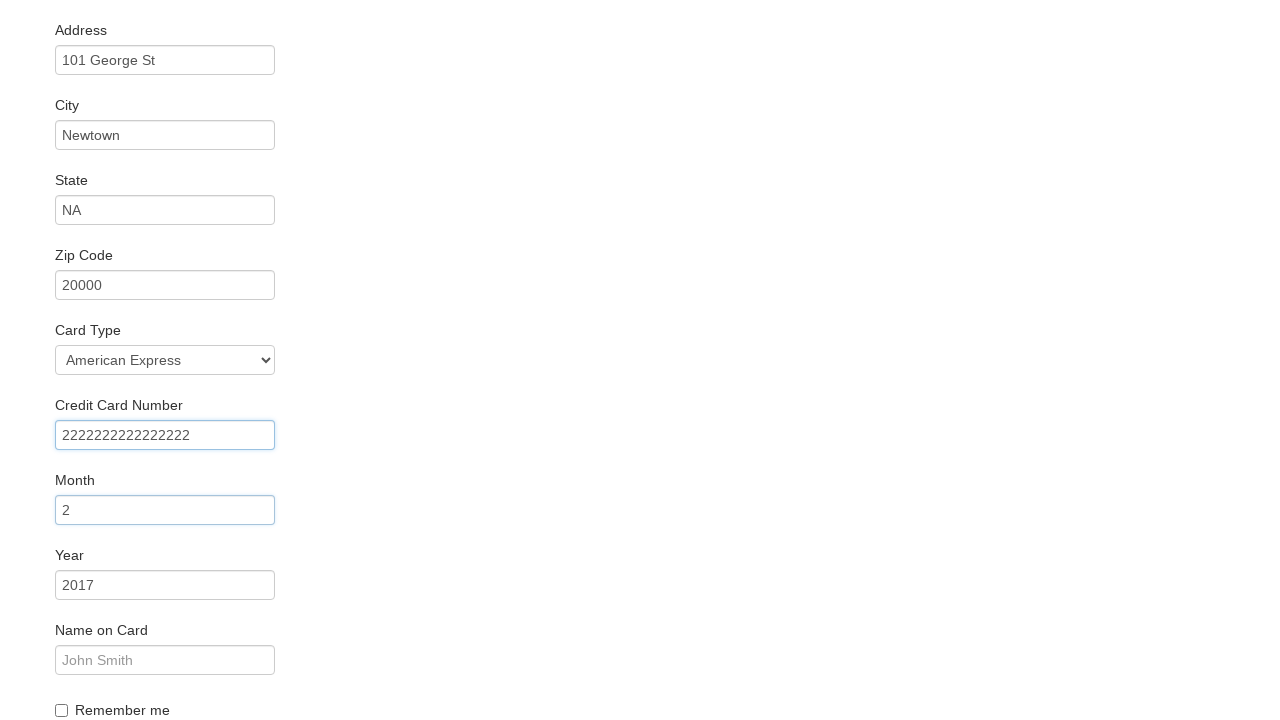

Clicked credit card year field for second booking at (165, 585) on #creditCardYear
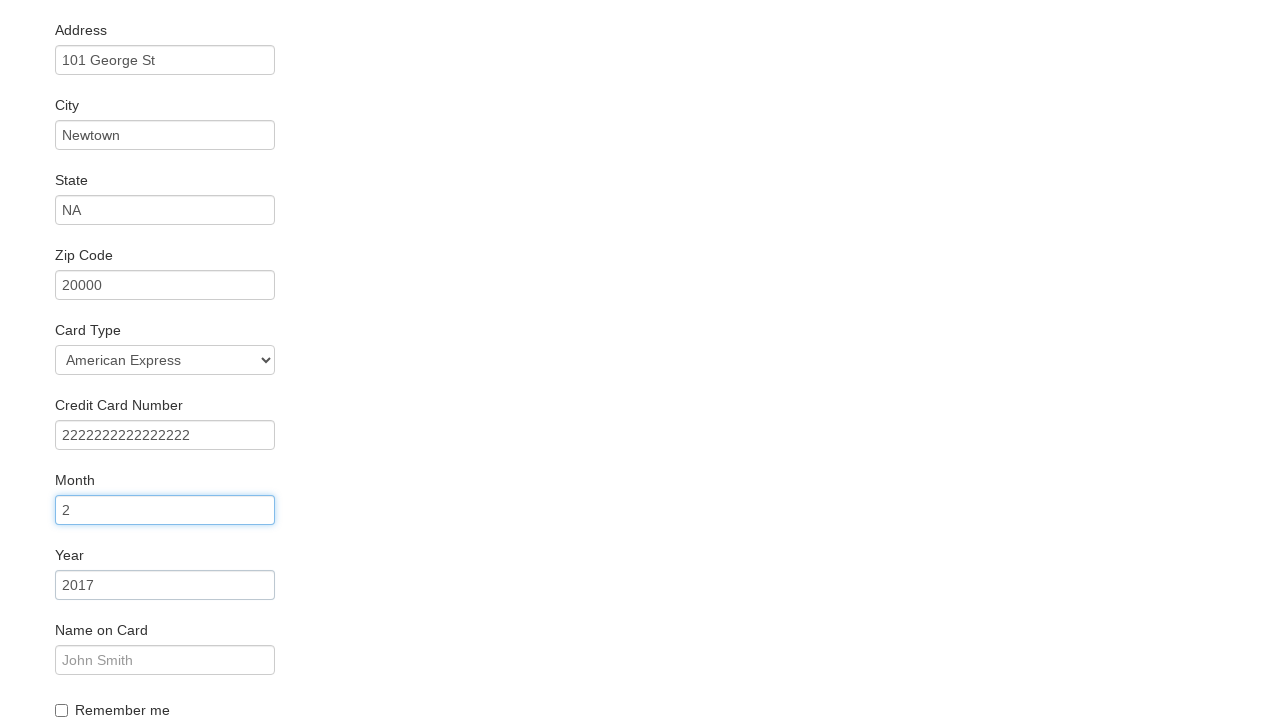

Entered credit card year '2021' on #creditCardYear
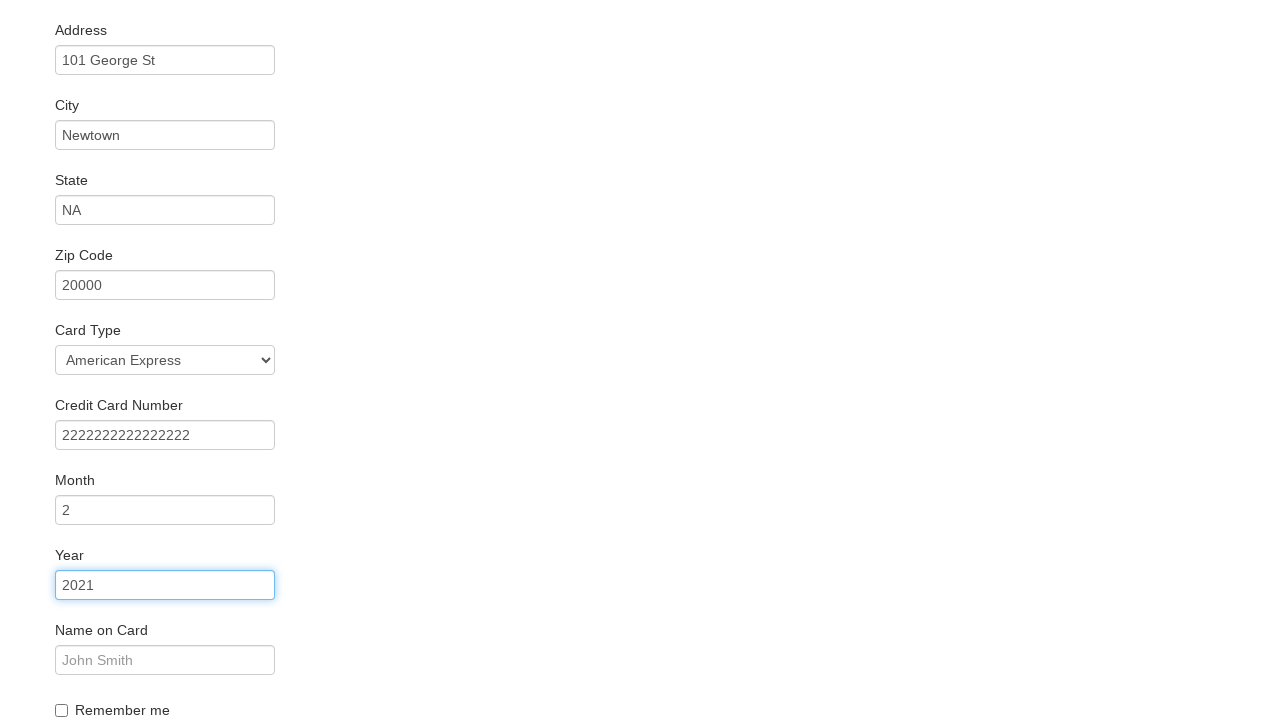

Clicked name on card field for second booking at (165, 660) on #nameOnCard
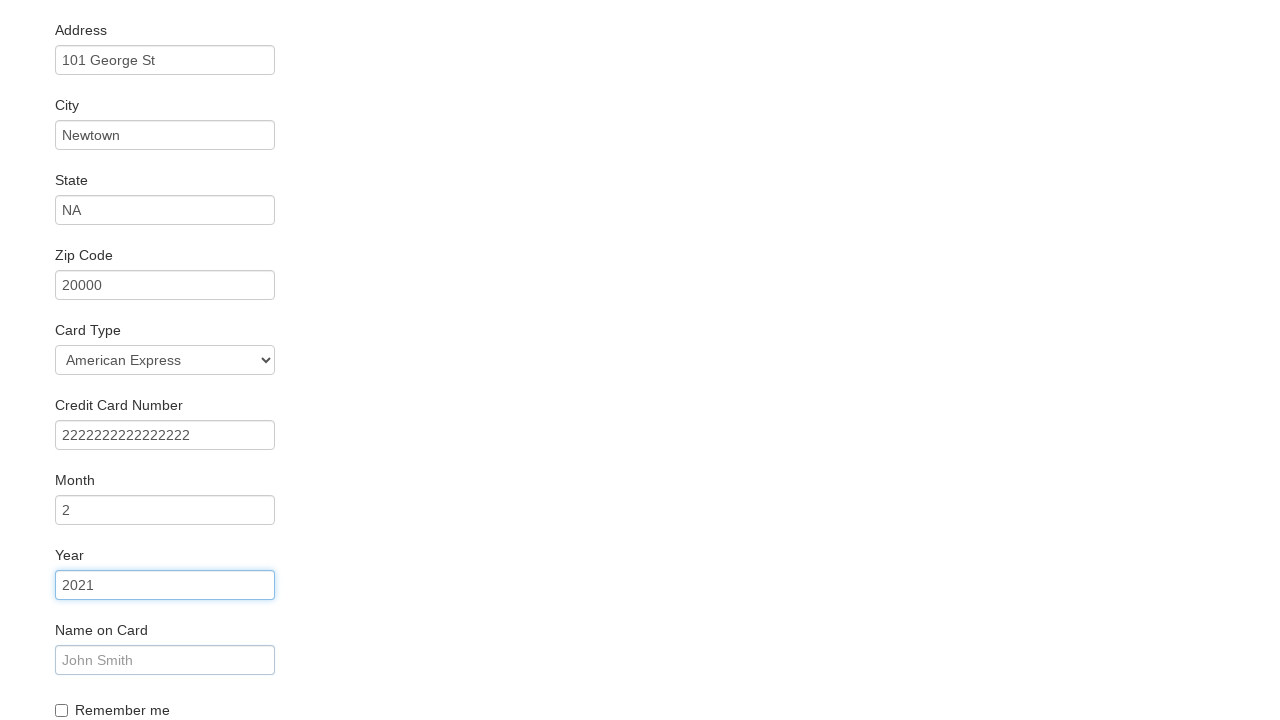

Entered name on card 'Alice' on #nameOnCard
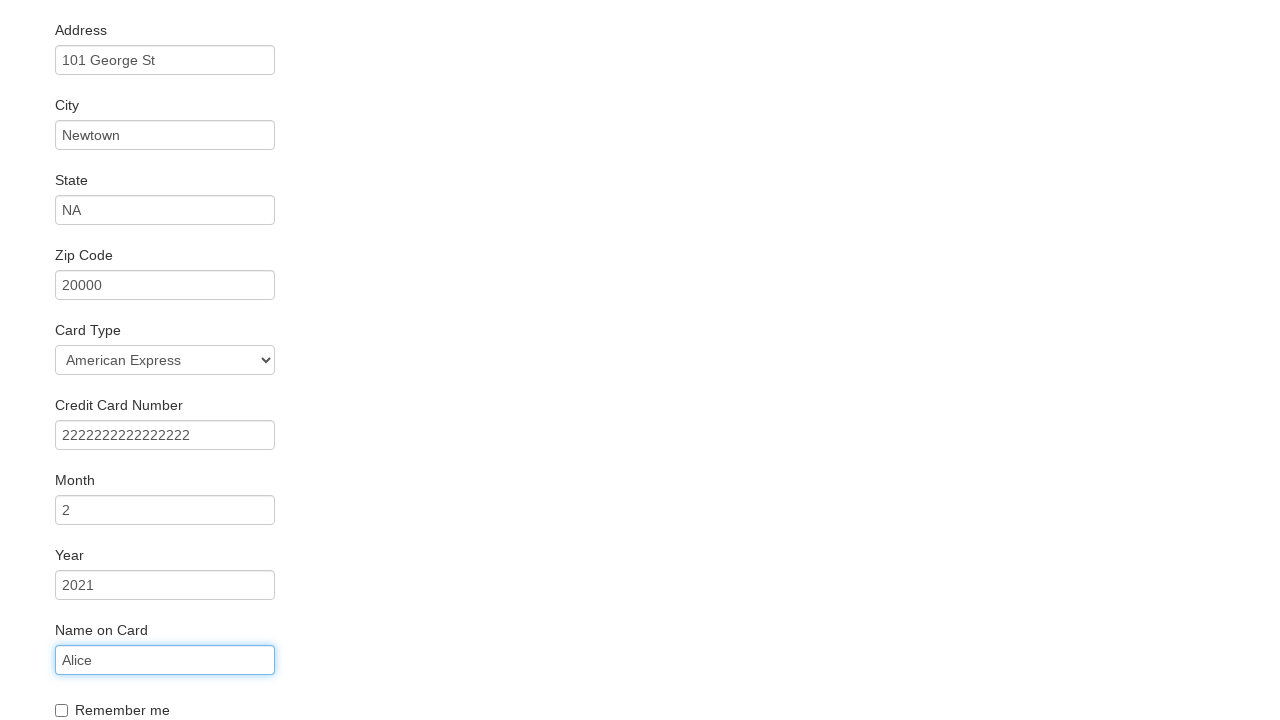

Clicked purchase button to complete second booking at (118, 685) on .btn-primary
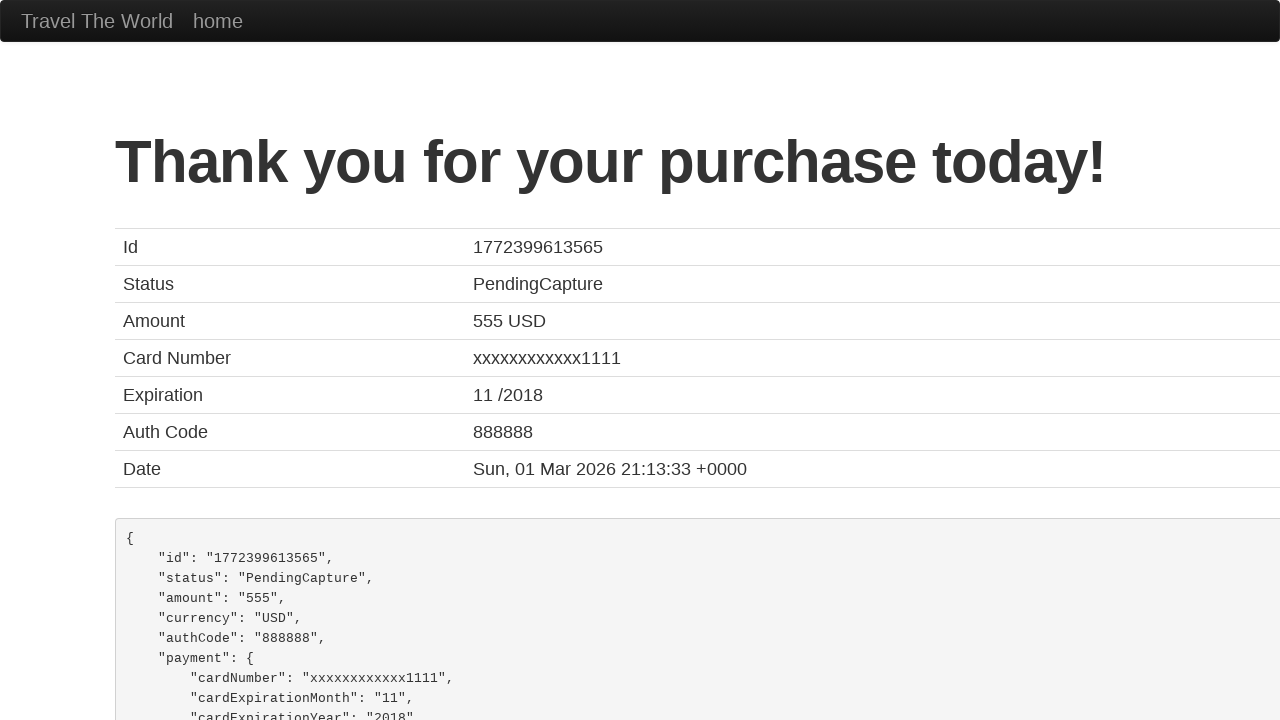

Clicked 'home' link at (218, 21) on text=home
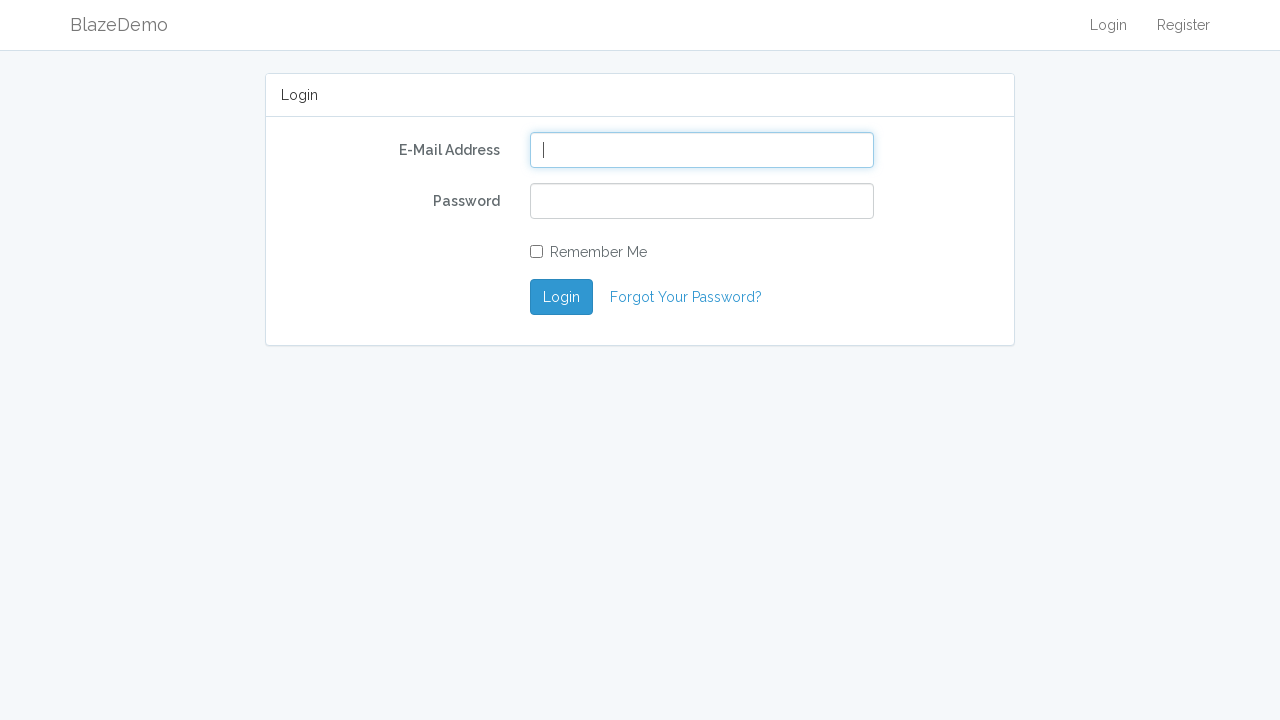

Clicked 'BlazeDemo' link at (119, 25) on text=BlazeDemo
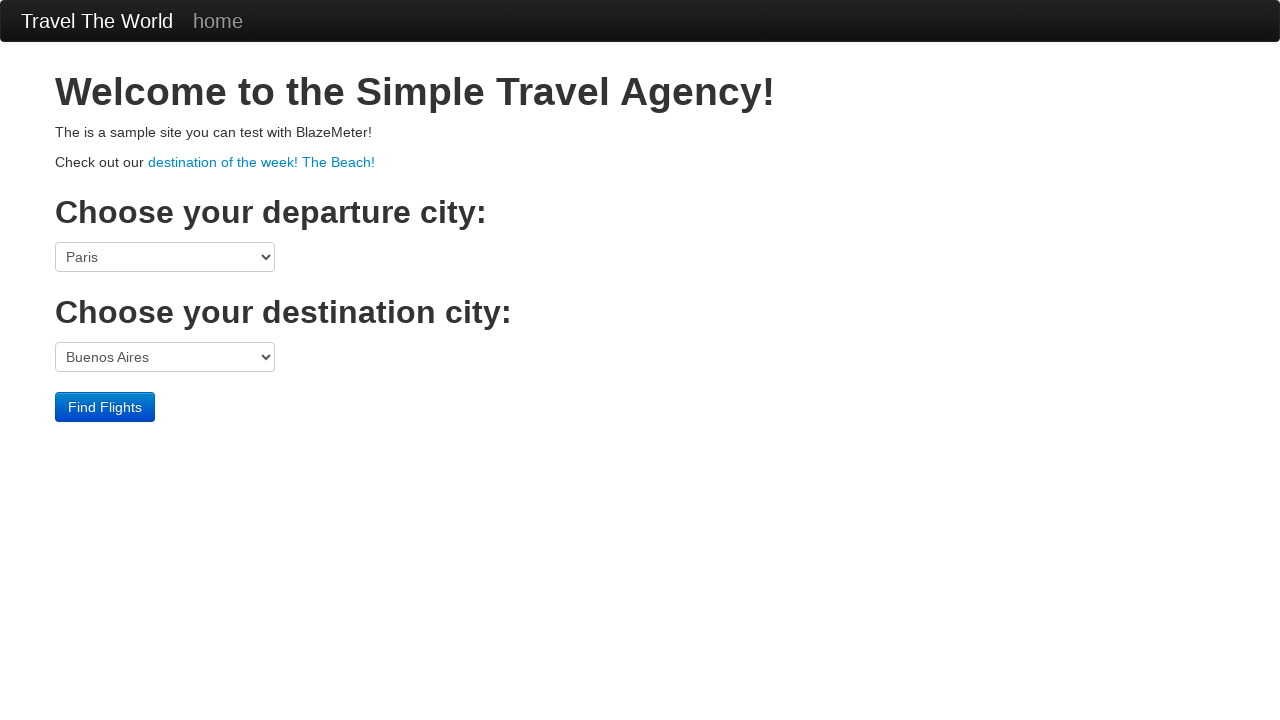

Clicked 'destination of the week! The Beach!' link at (262, 162) on text=destination of the week! The Beach!
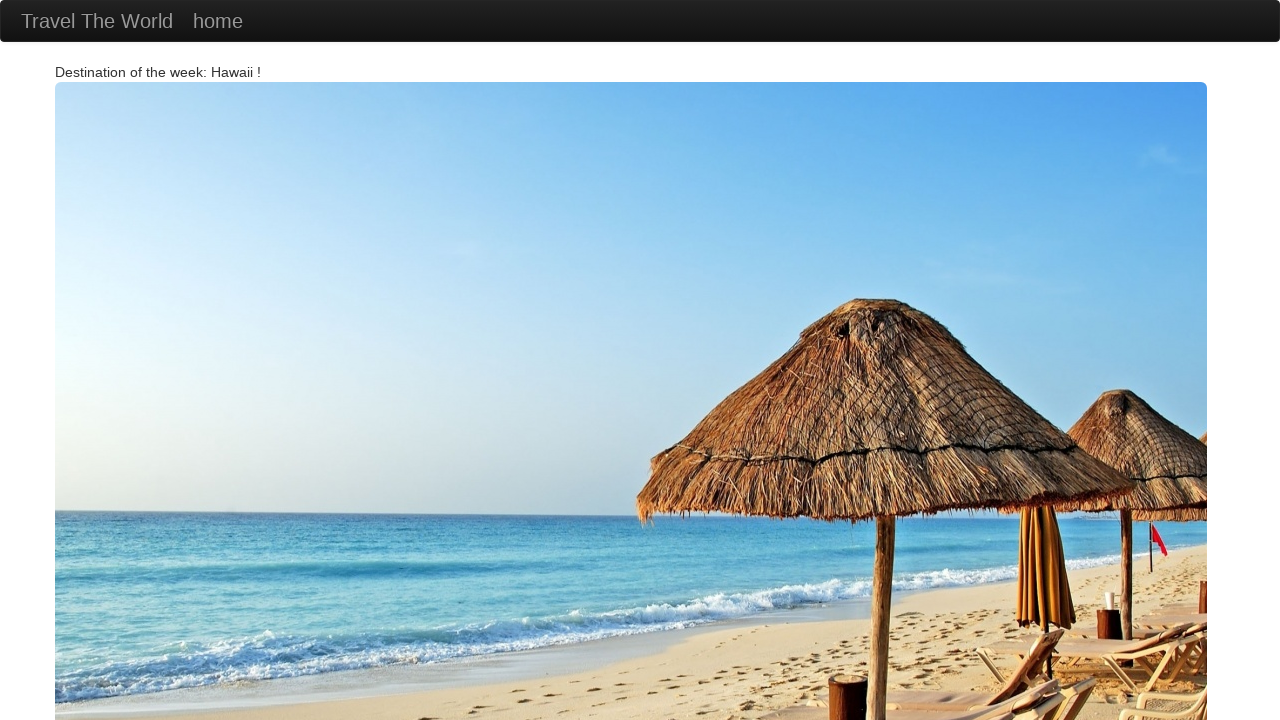

Clicked 'Travel The World' link at (97, 21) on text=Travel The World
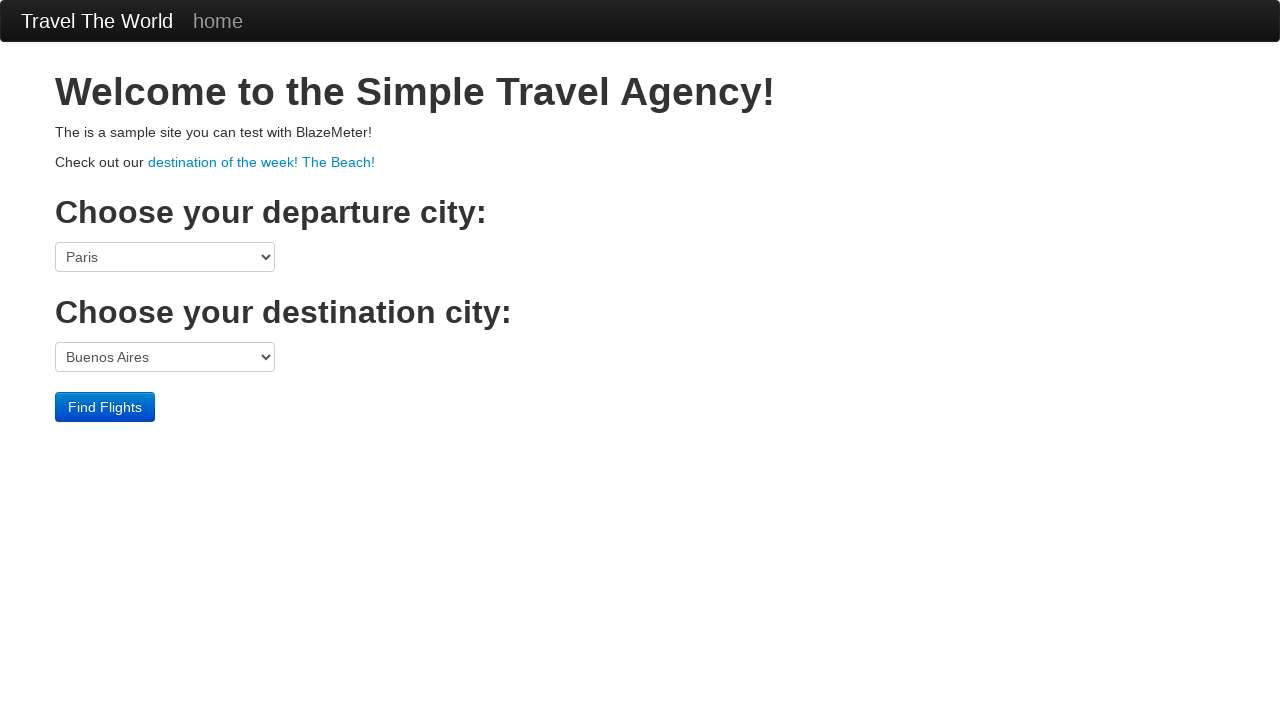

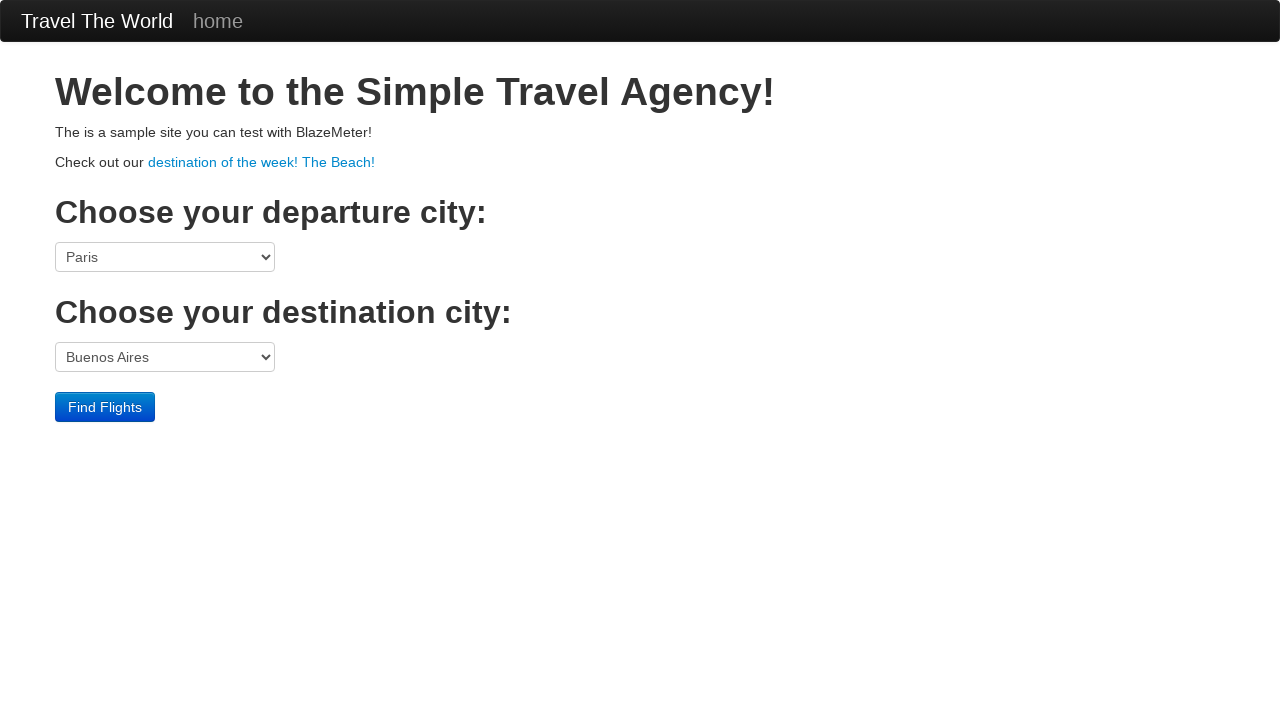